Tests waiting for a disabled input field to become enabled and then filling it

Starting URL: http://www.uitestingplayground.com/

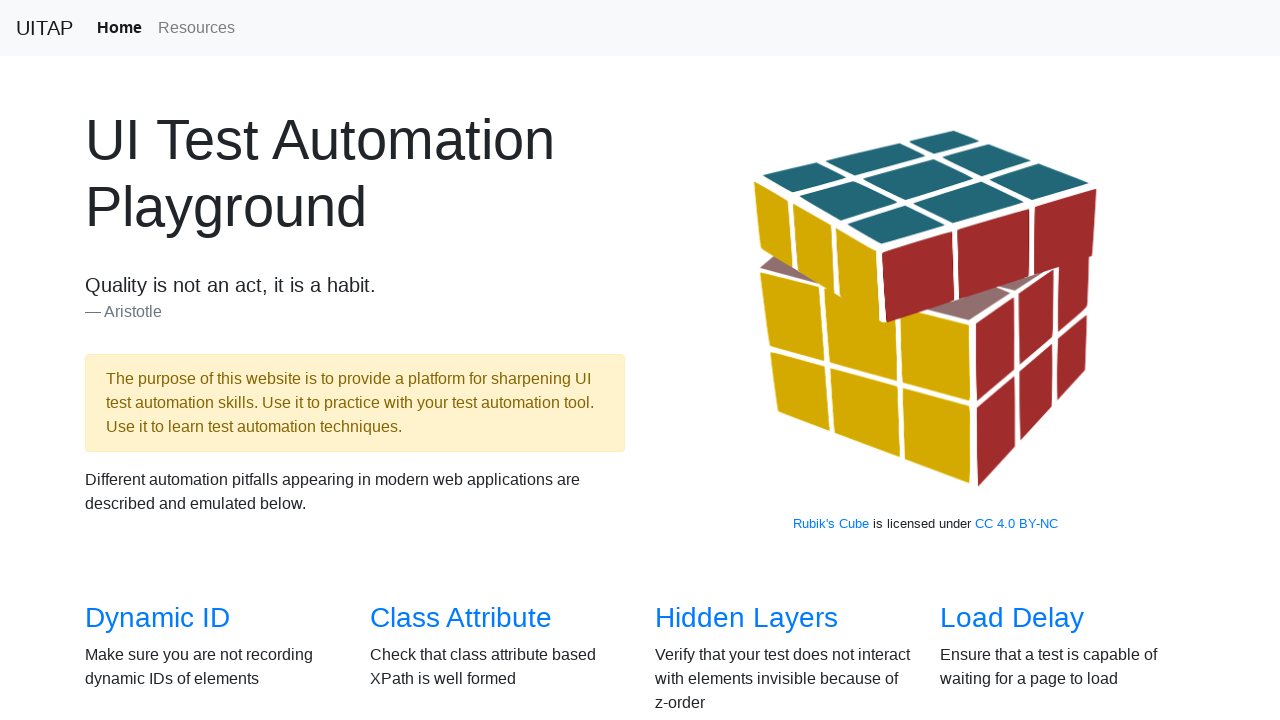

Clicked on 'Disabled Input' link to navigate to test page at (461, 501) on internal:role=link[name="Disabled Input"i]
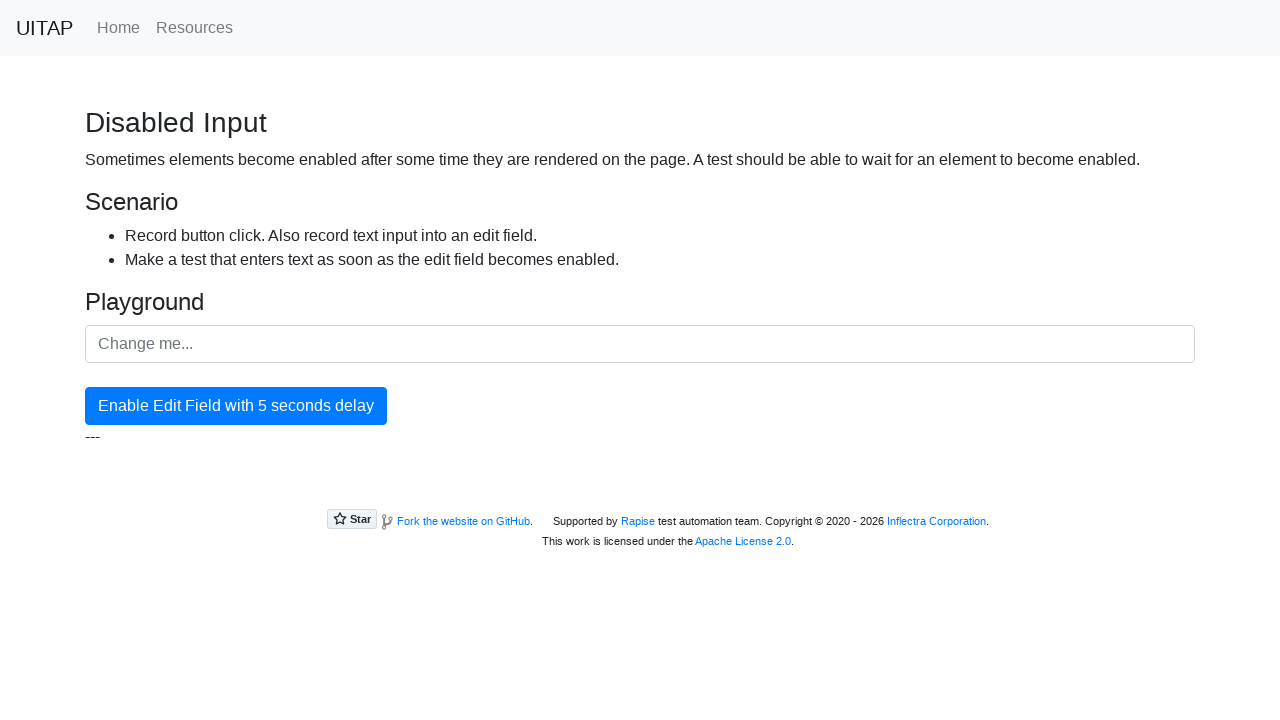

Clicked button to enable edit field with 5 second delay at (236, 406) on internal:role=button[name="Enable Edit Field with 5"i]
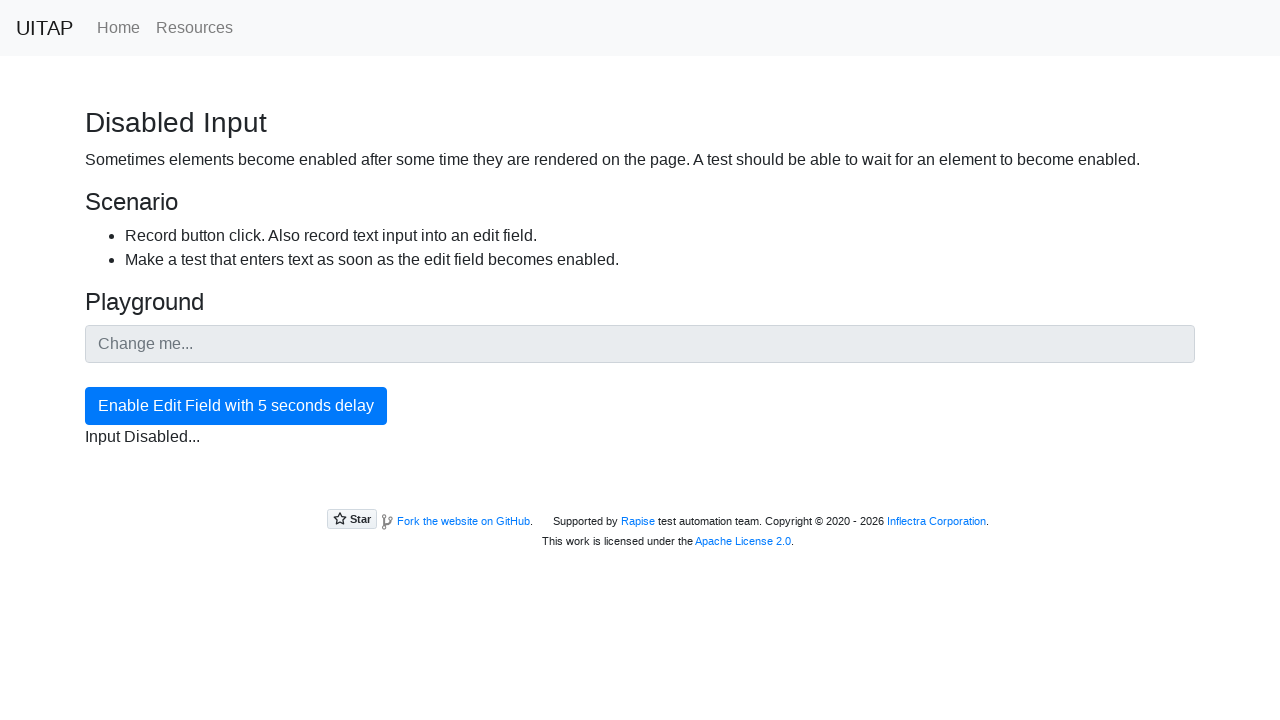

Checked if input field is disabled
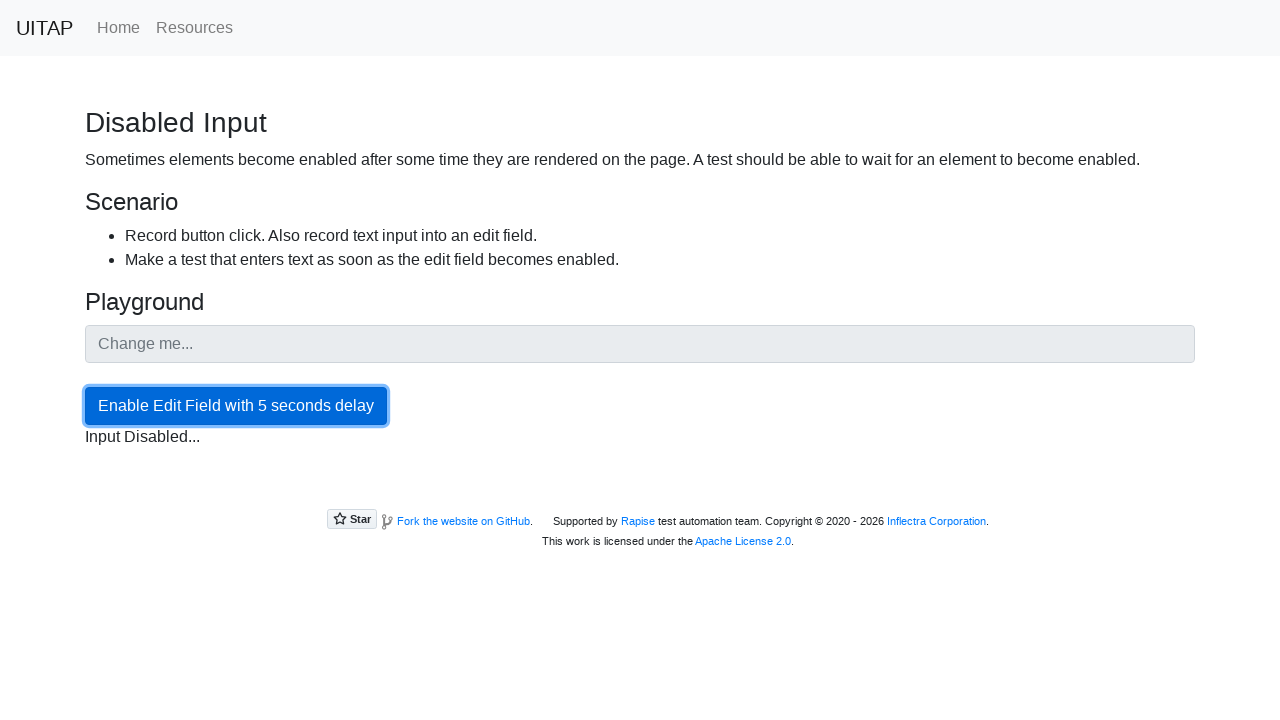

Checked if input field is disabled
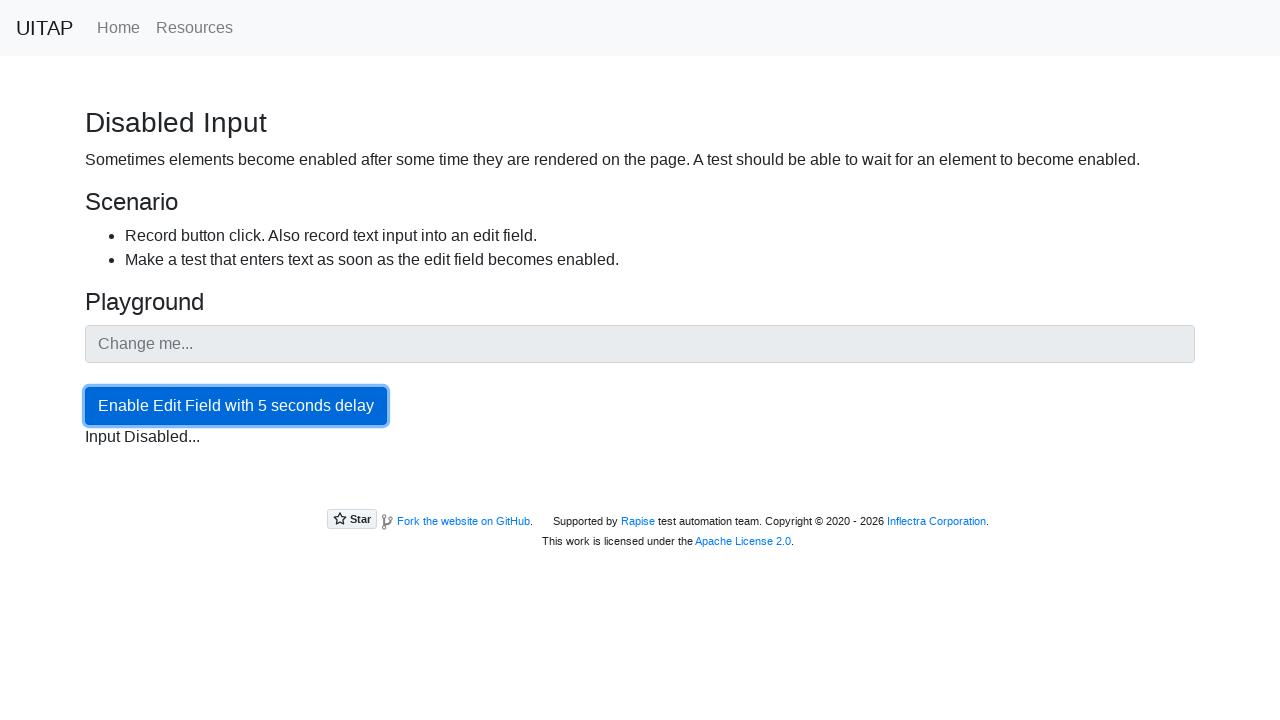

Checked if input field is disabled
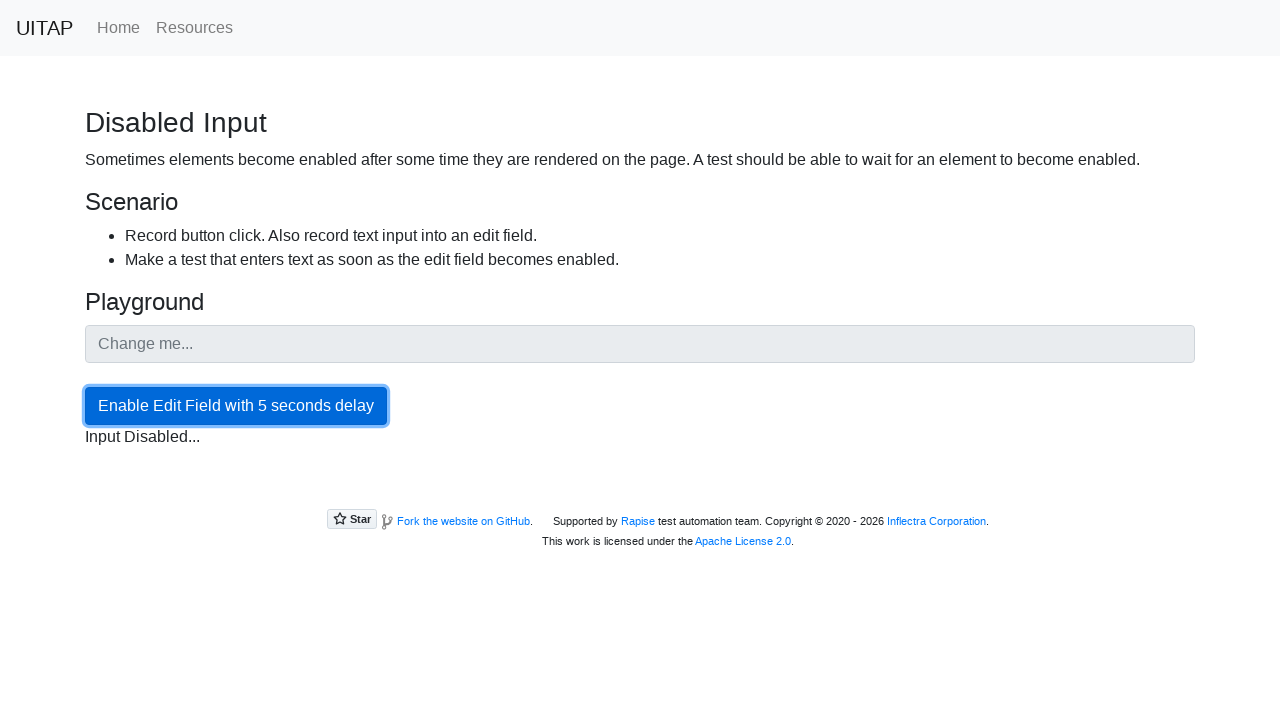

Checked if input field is disabled
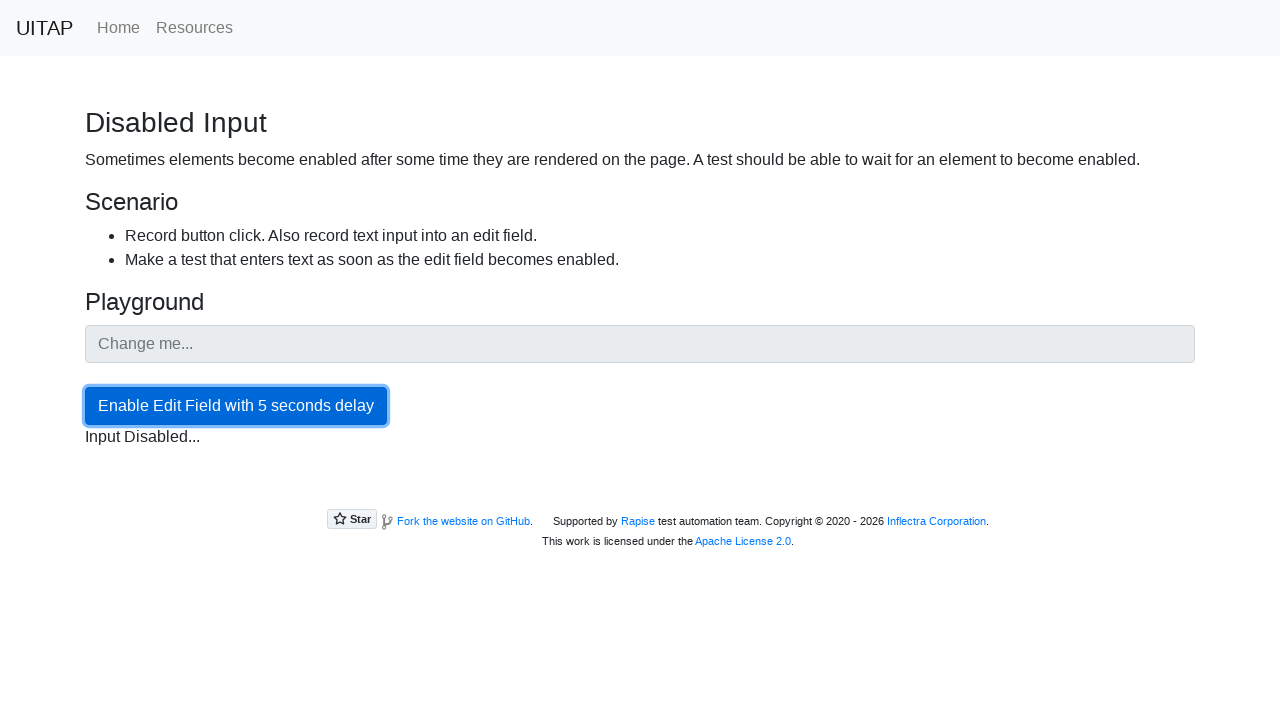

Checked if input field is disabled
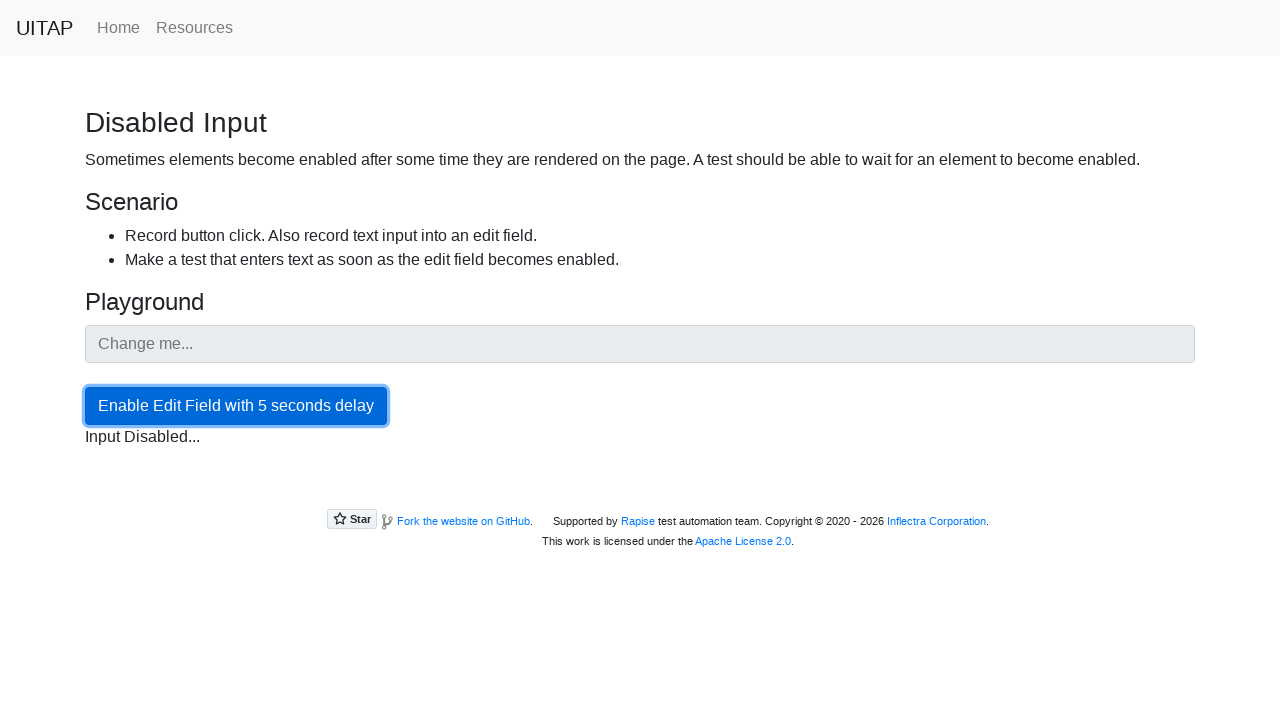

Checked if input field is disabled
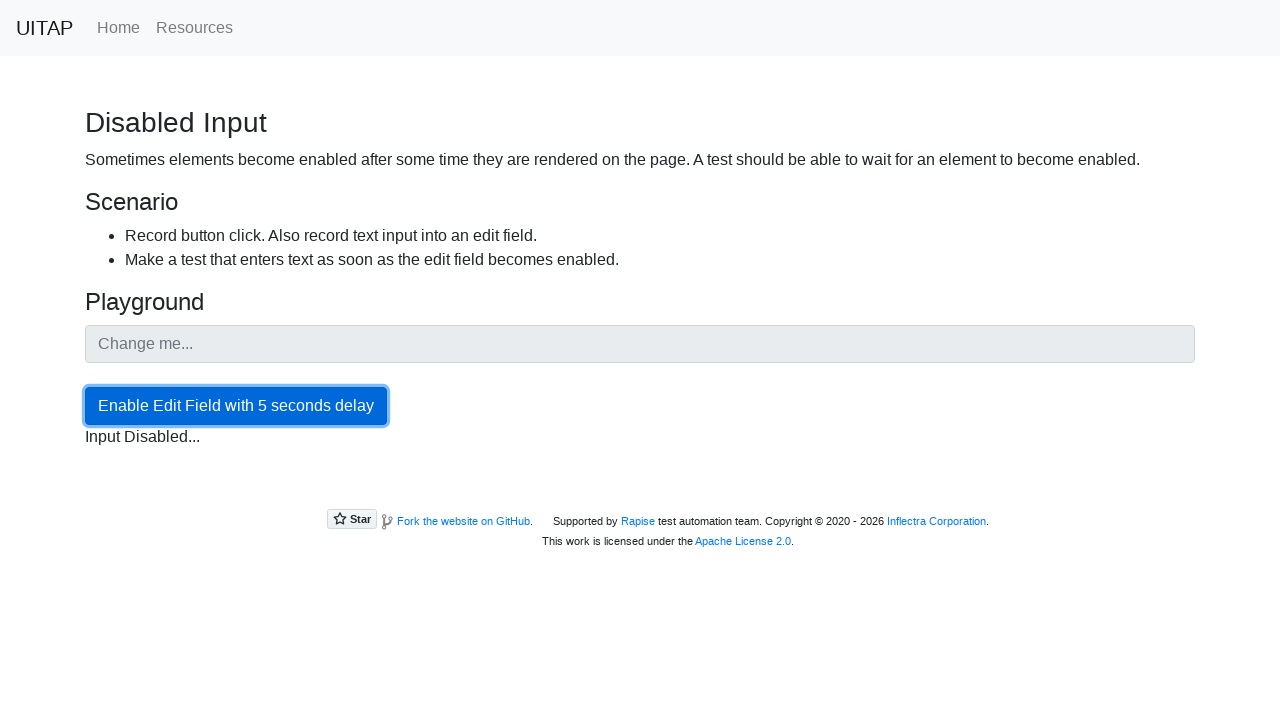

Checked if input field is disabled
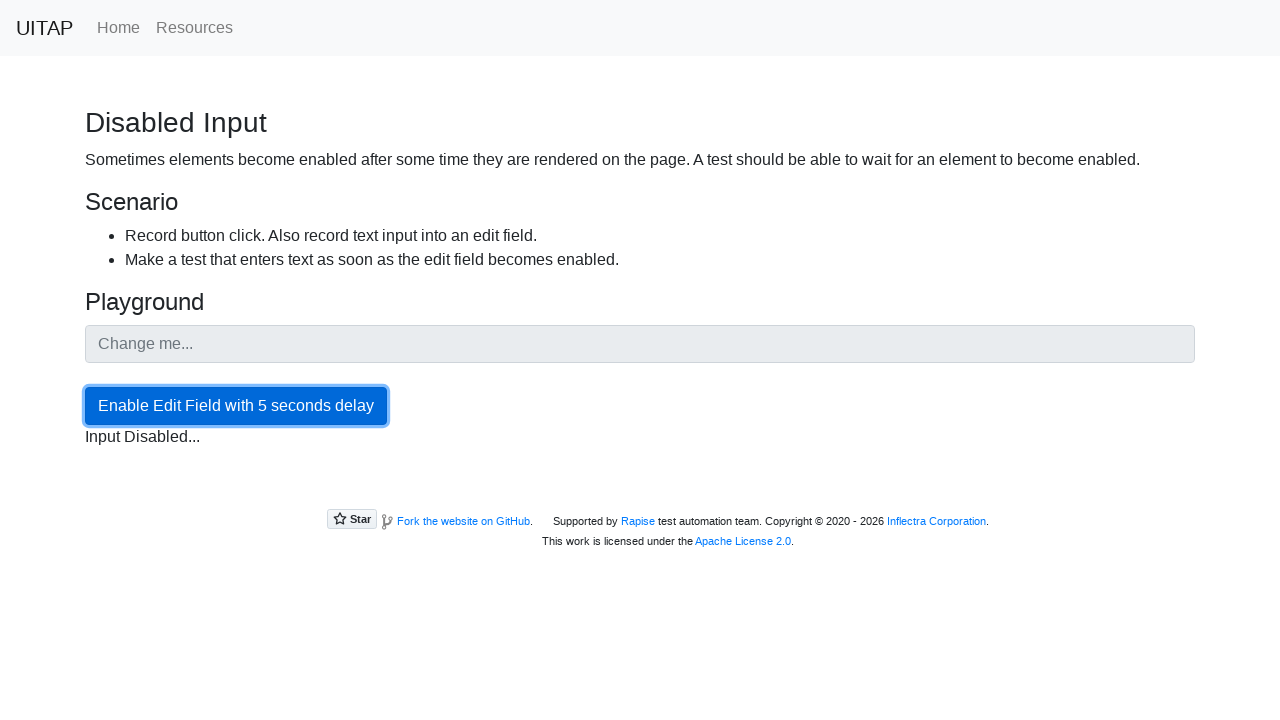

Checked if input field is disabled
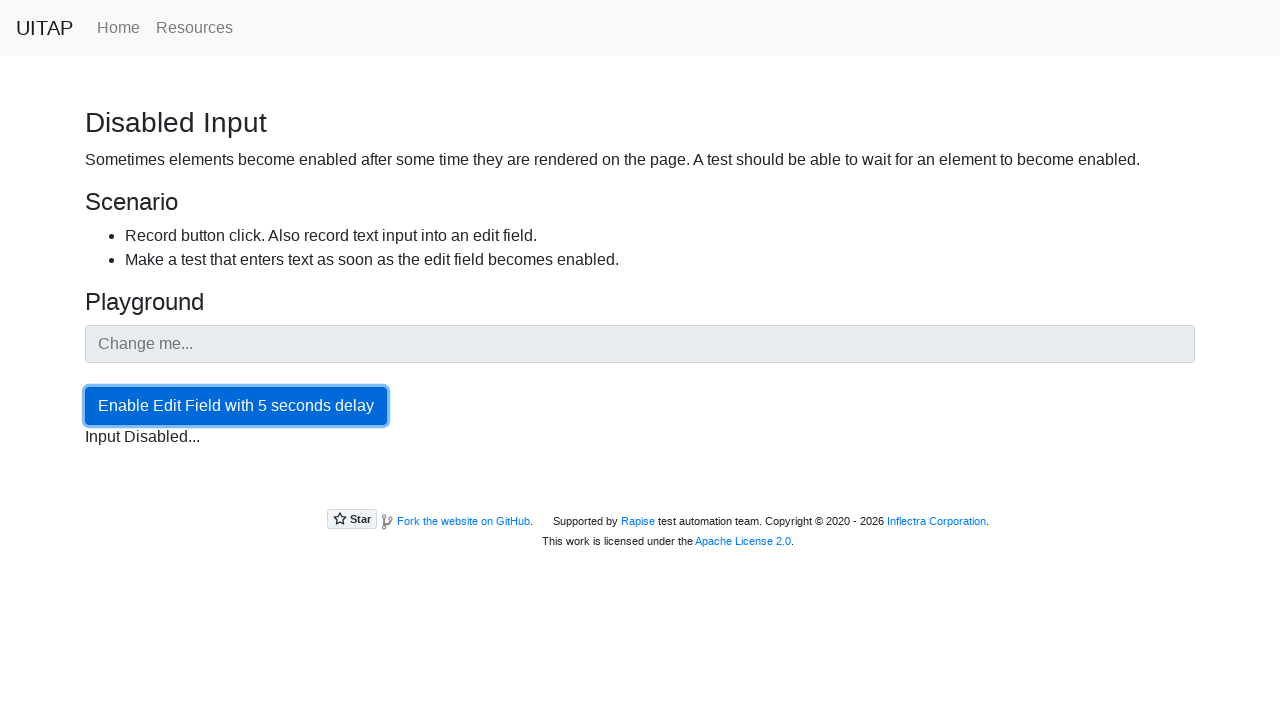

Checked if input field is disabled
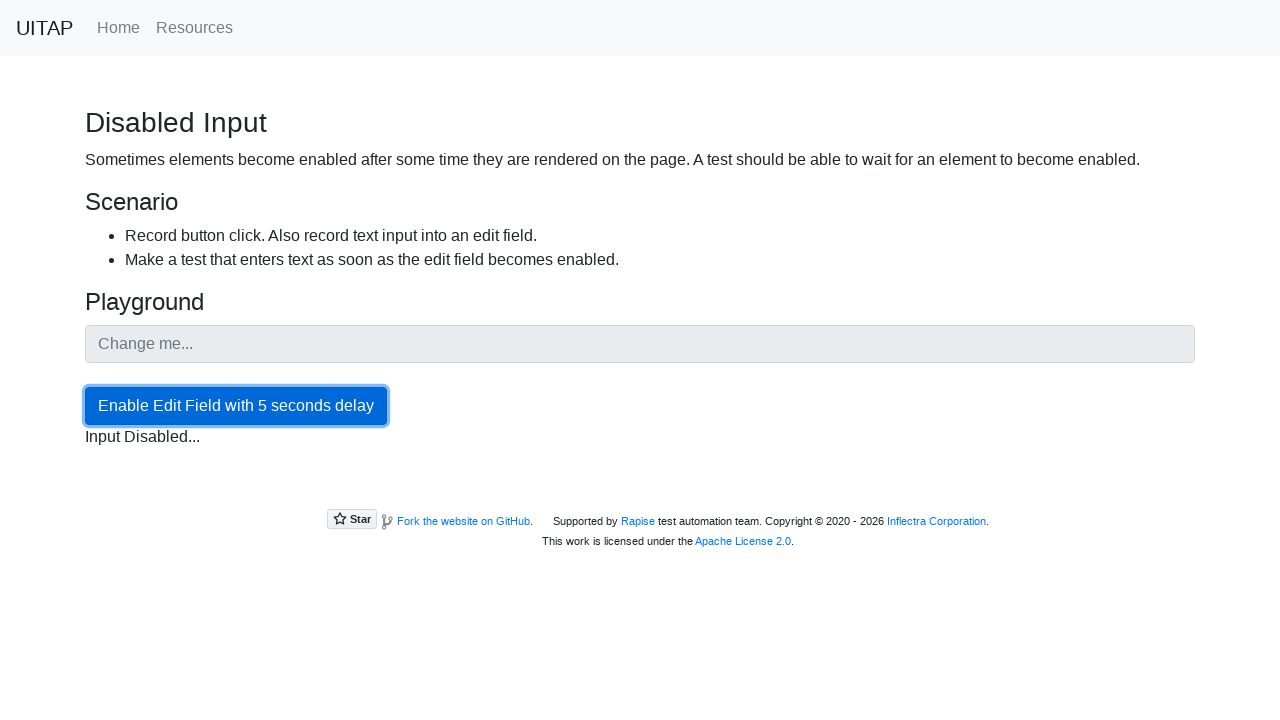

Checked if input field is disabled
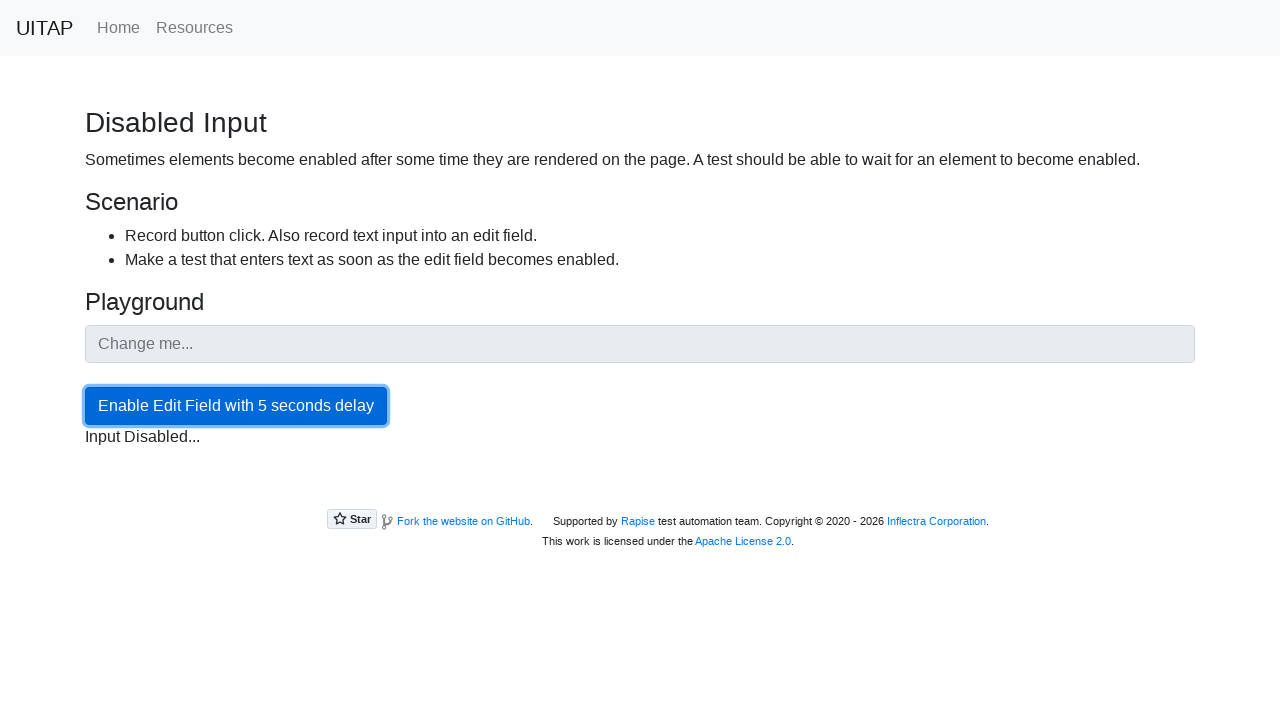

Checked if input field is disabled
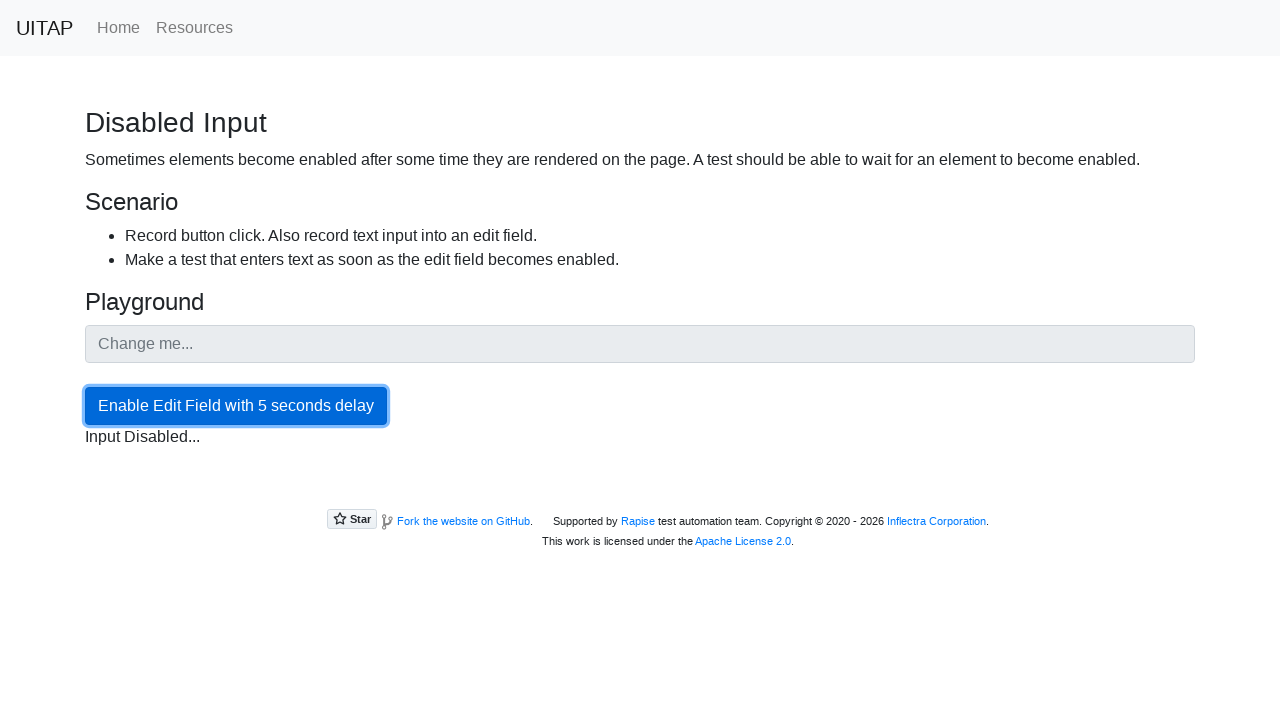

Checked if input field is disabled
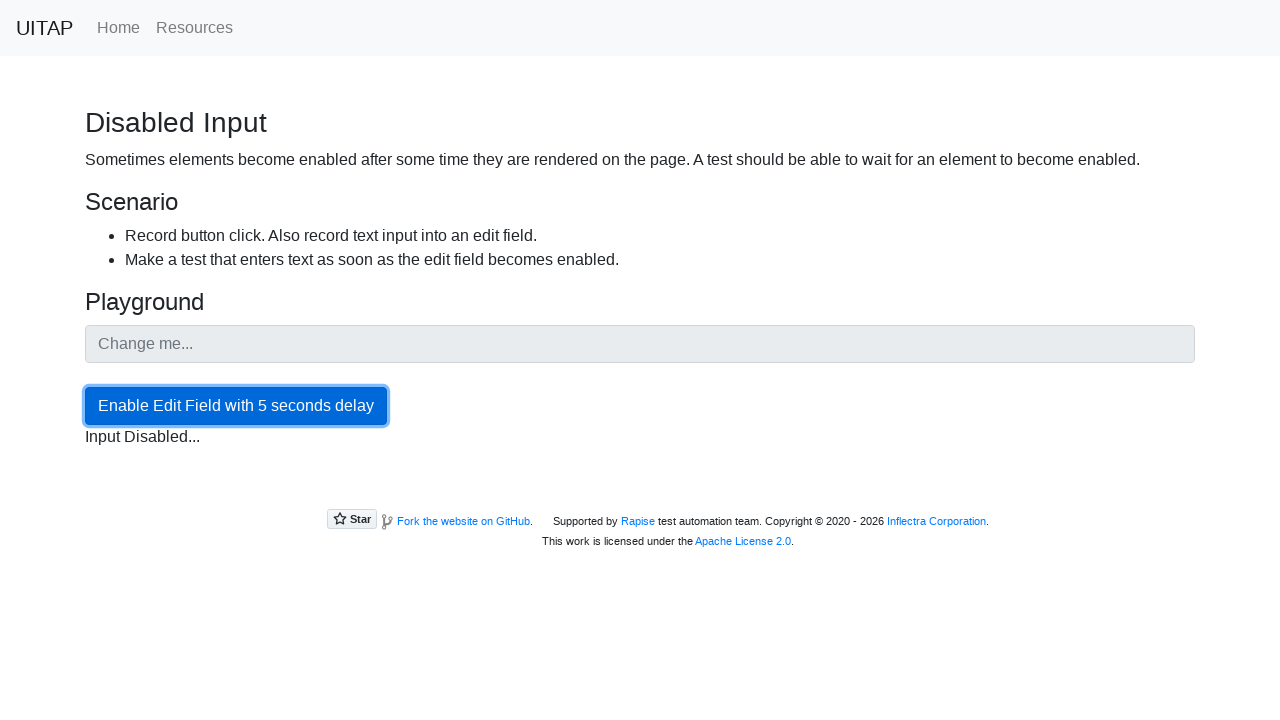

Checked if input field is disabled
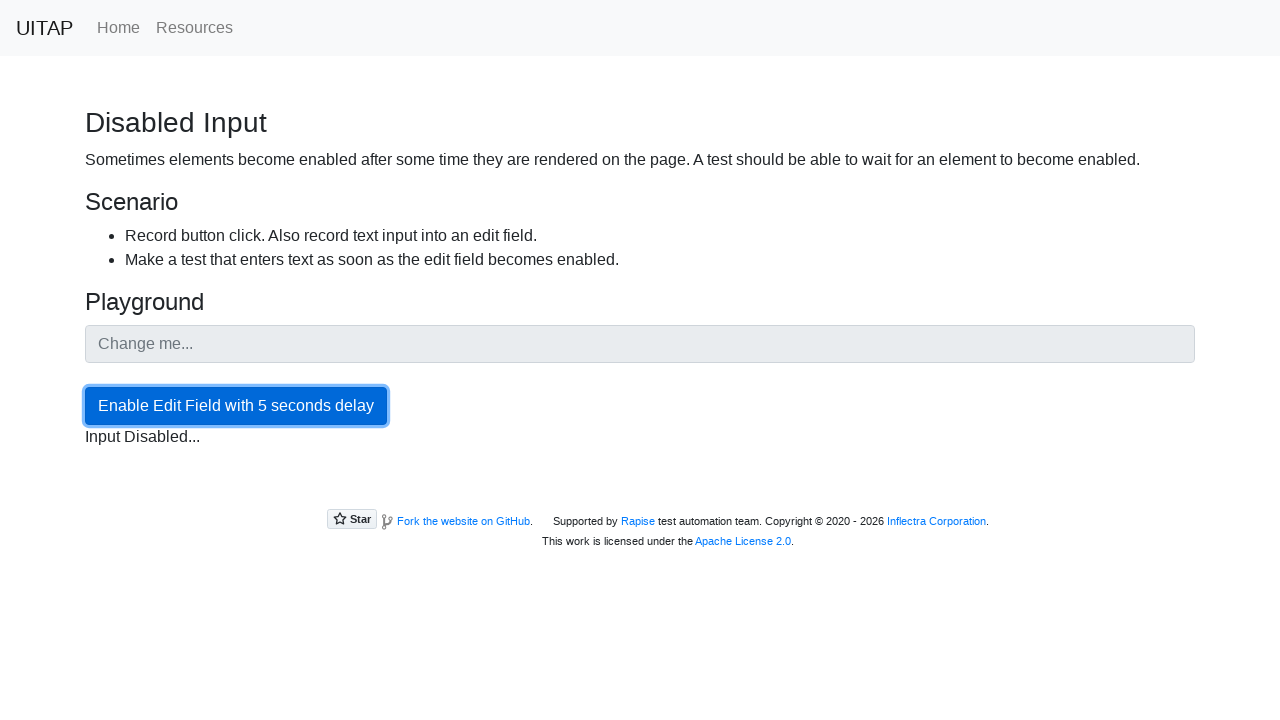

Checked if input field is disabled
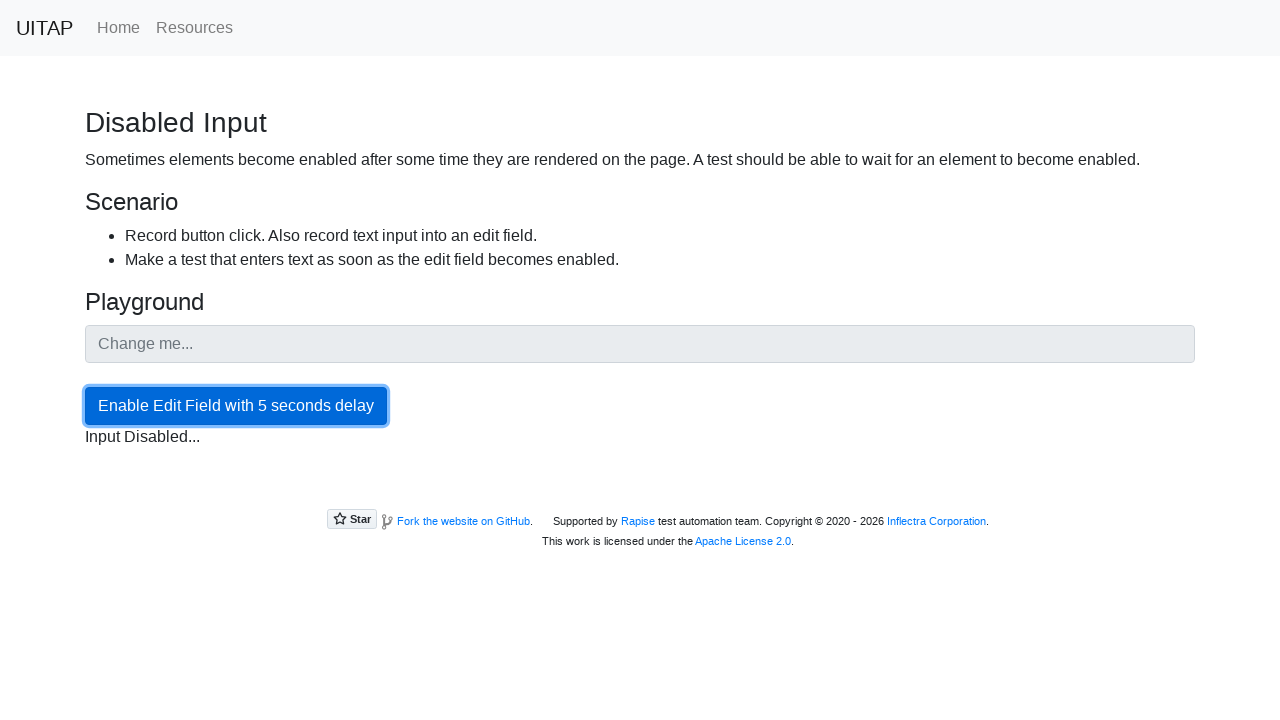

Checked if input field is disabled
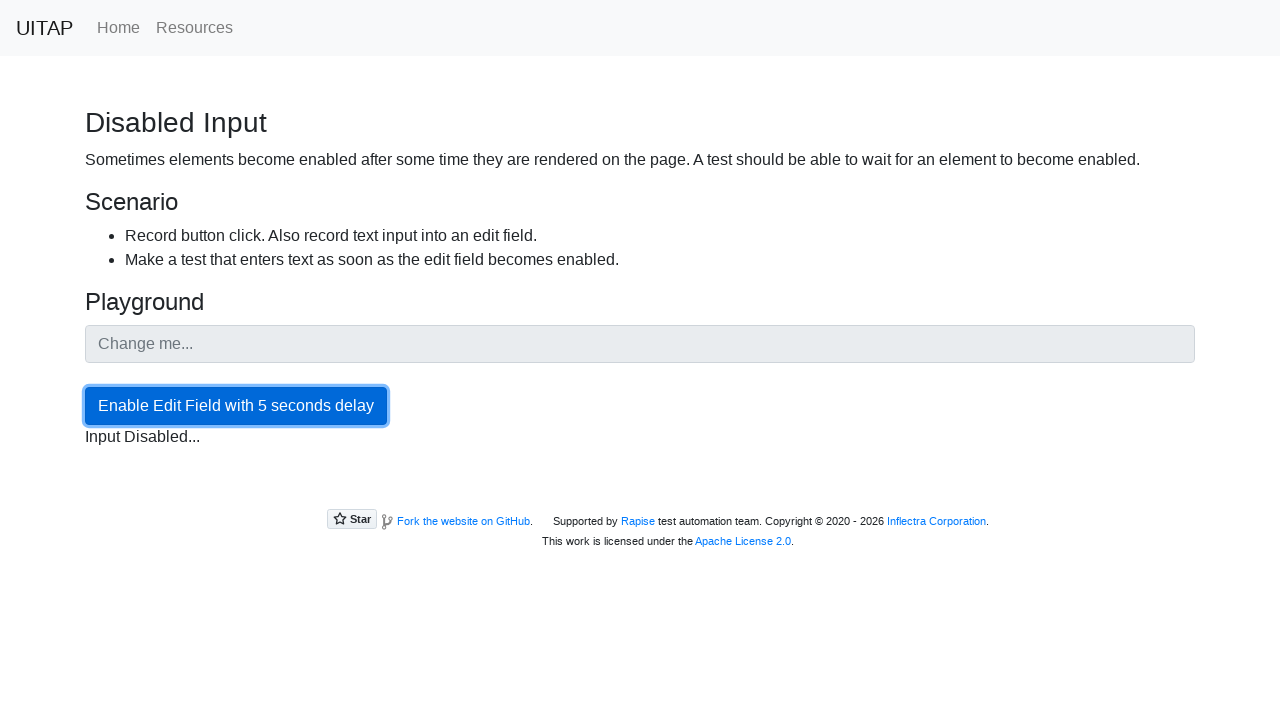

Checked if input field is disabled
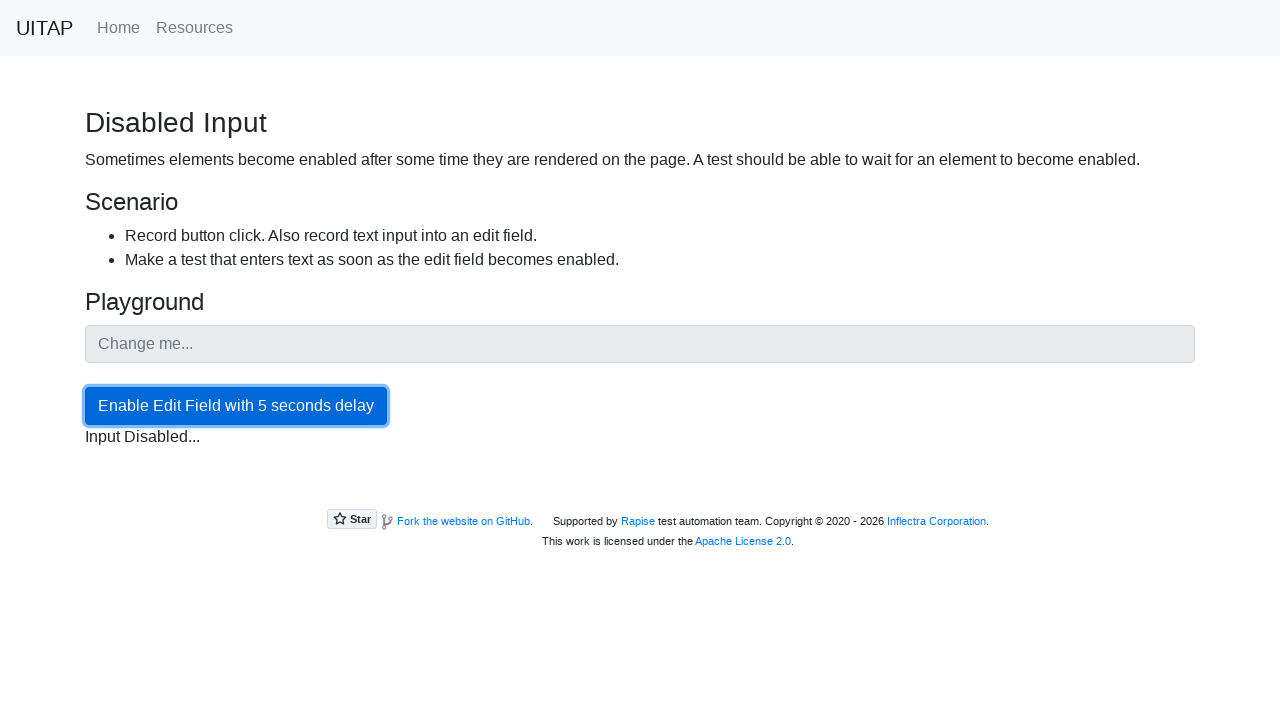

Checked if input field is disabled
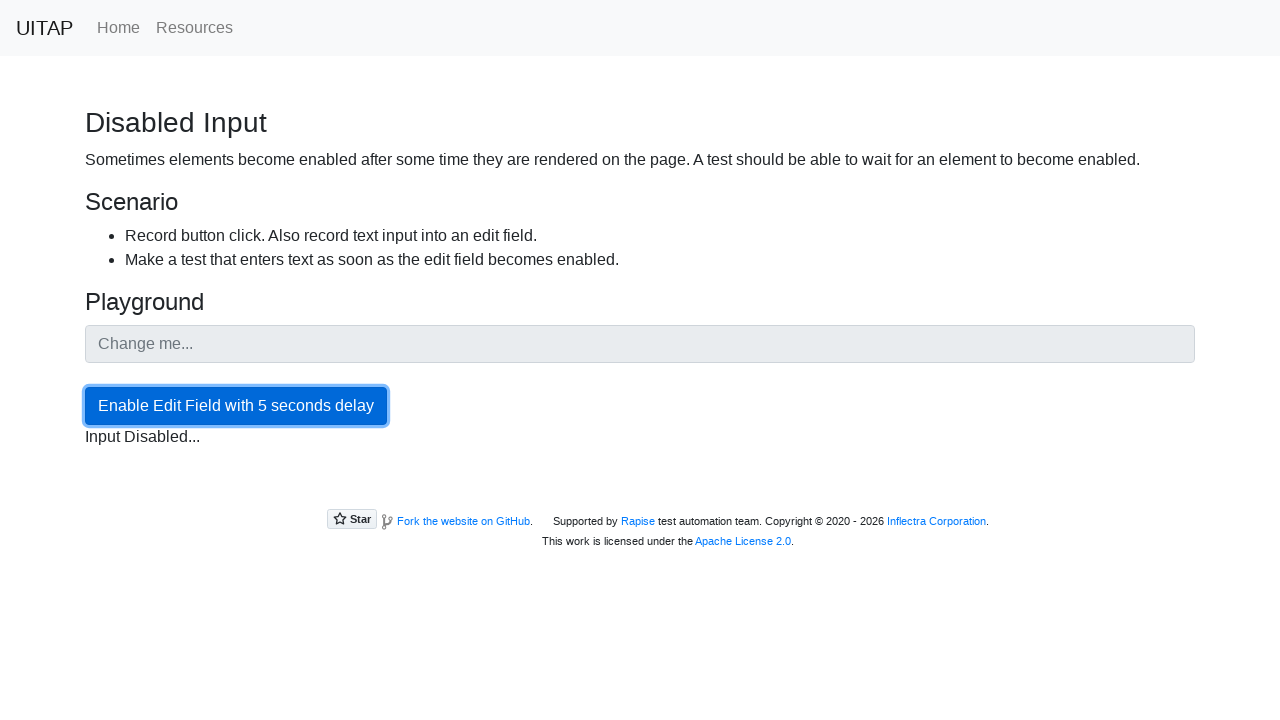

Checked if input field is disabled
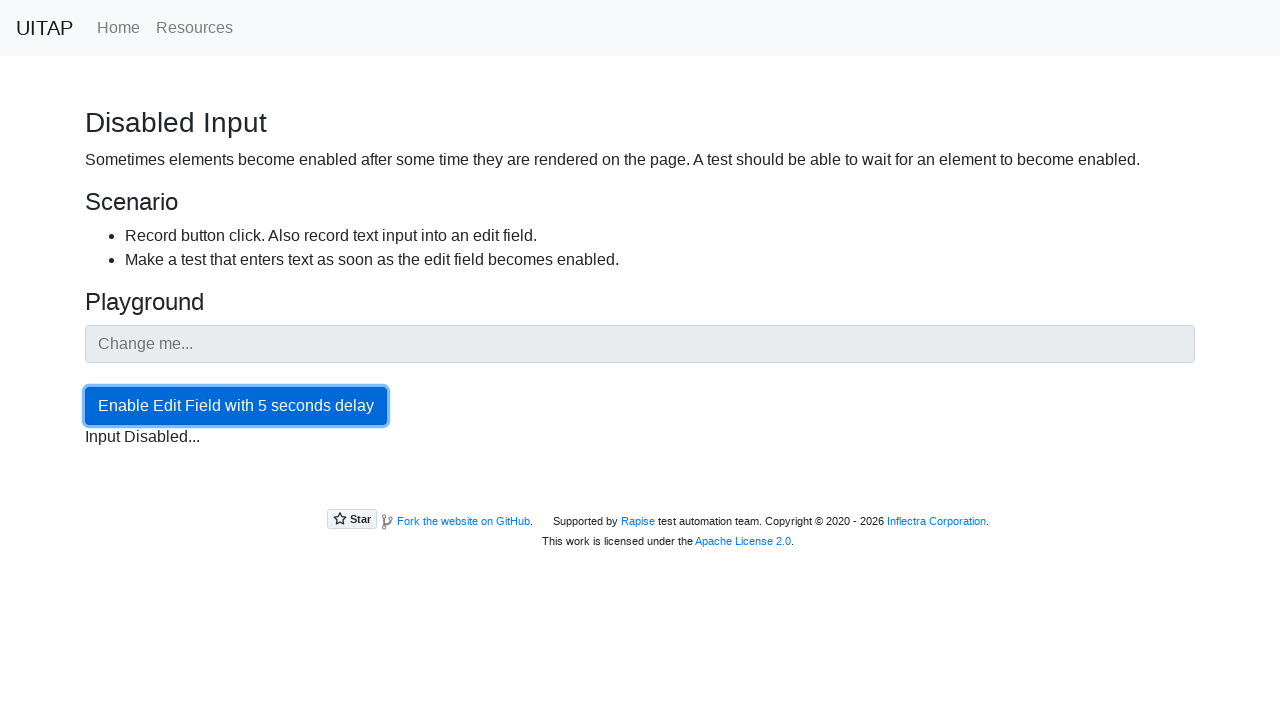

Checked if input field is disabled
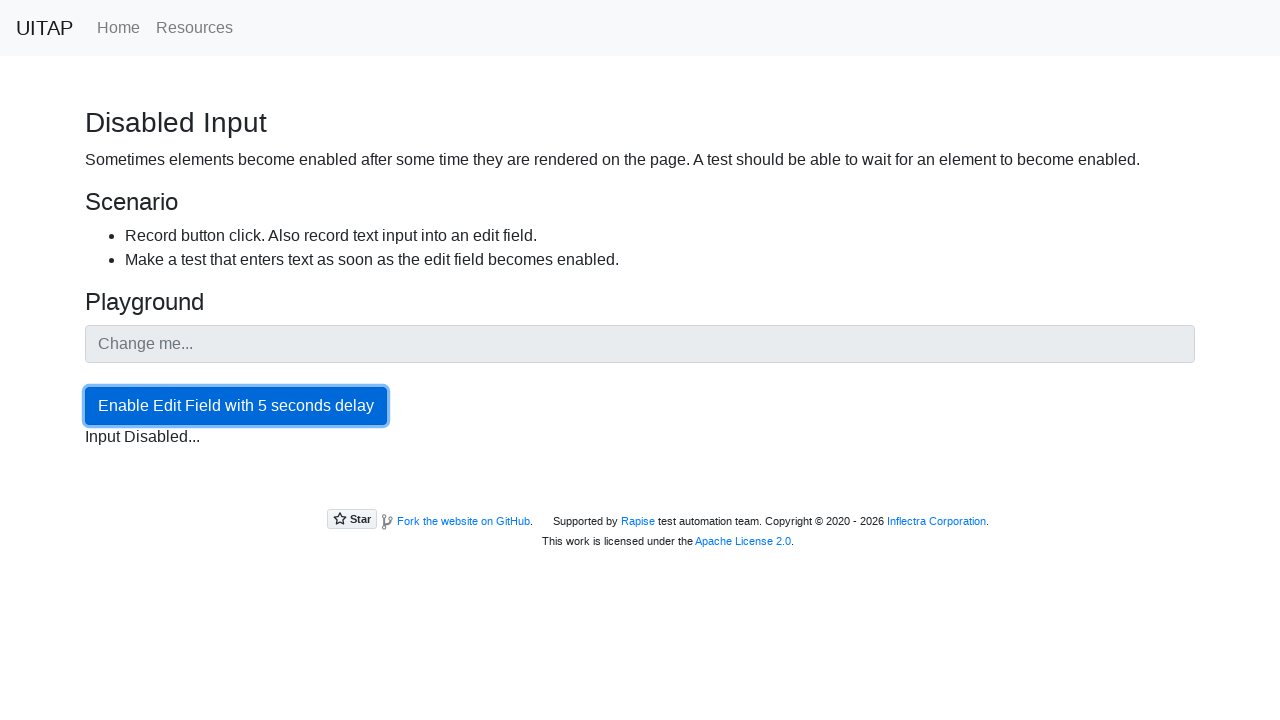

Checked if input field is disabled
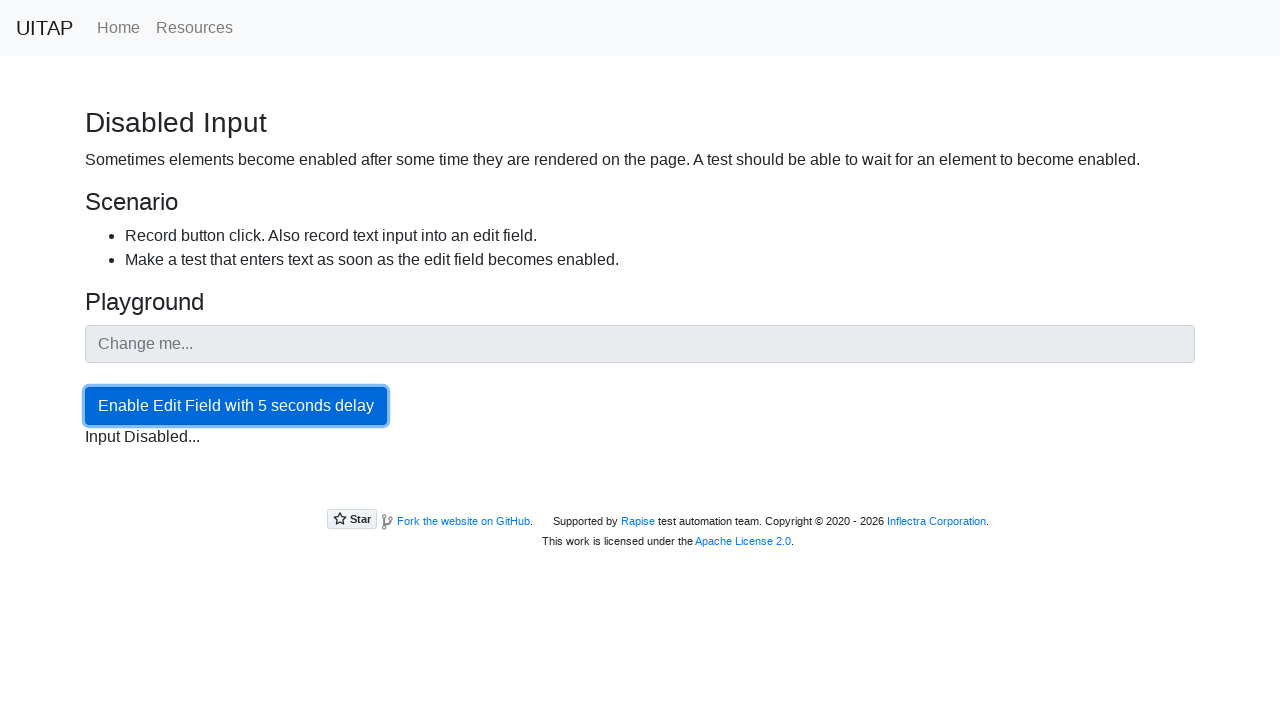

Checked if input field is disabled
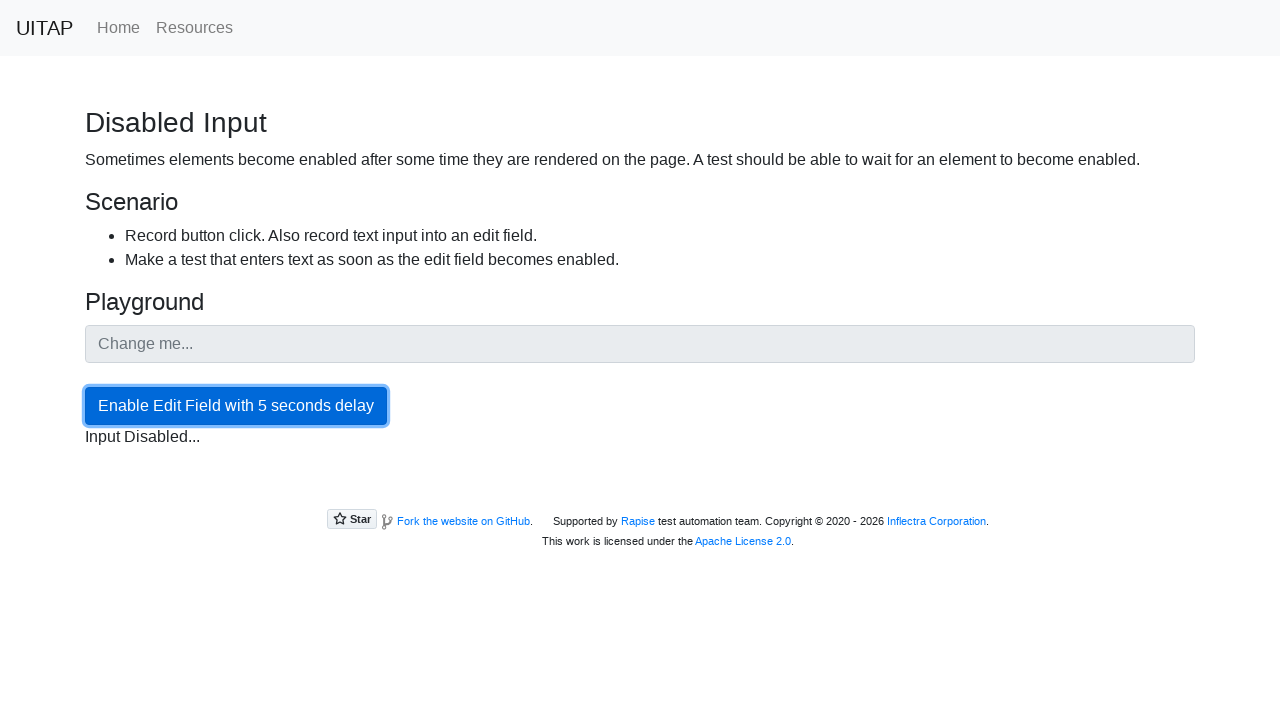

Checked if input field is disabled
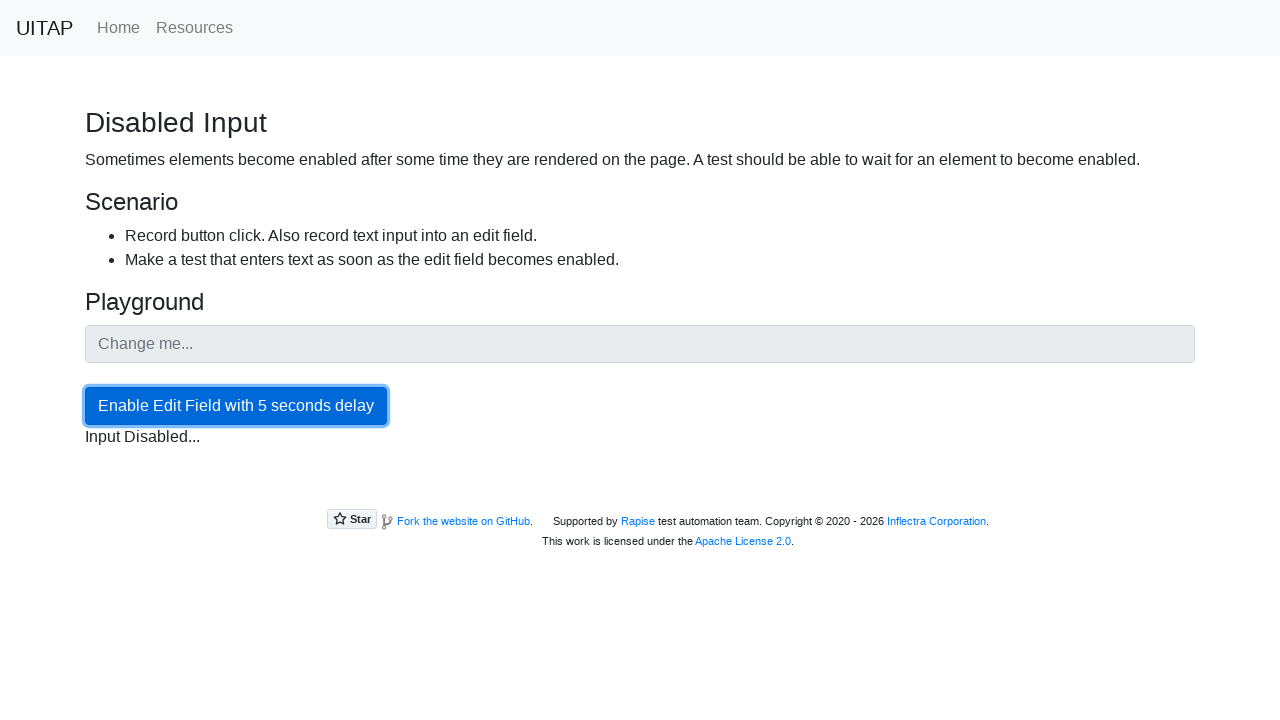

Checked if input field is disabled
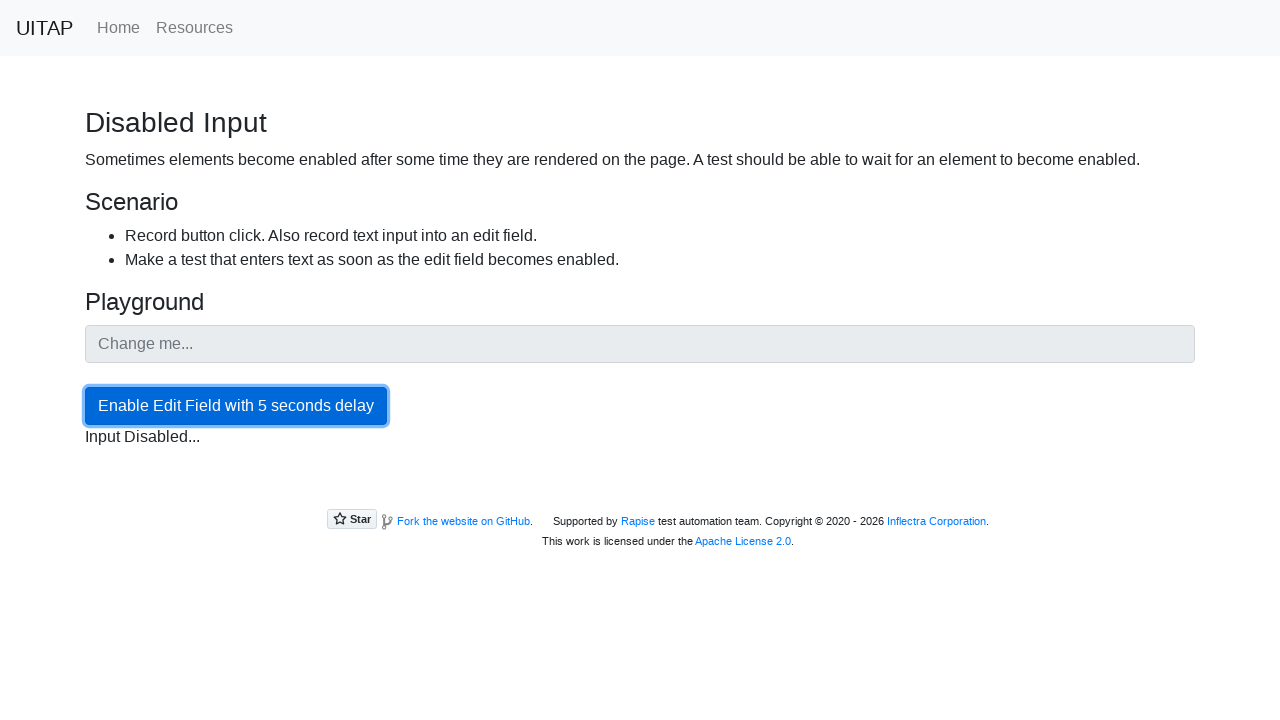

Checked if input field is disabled
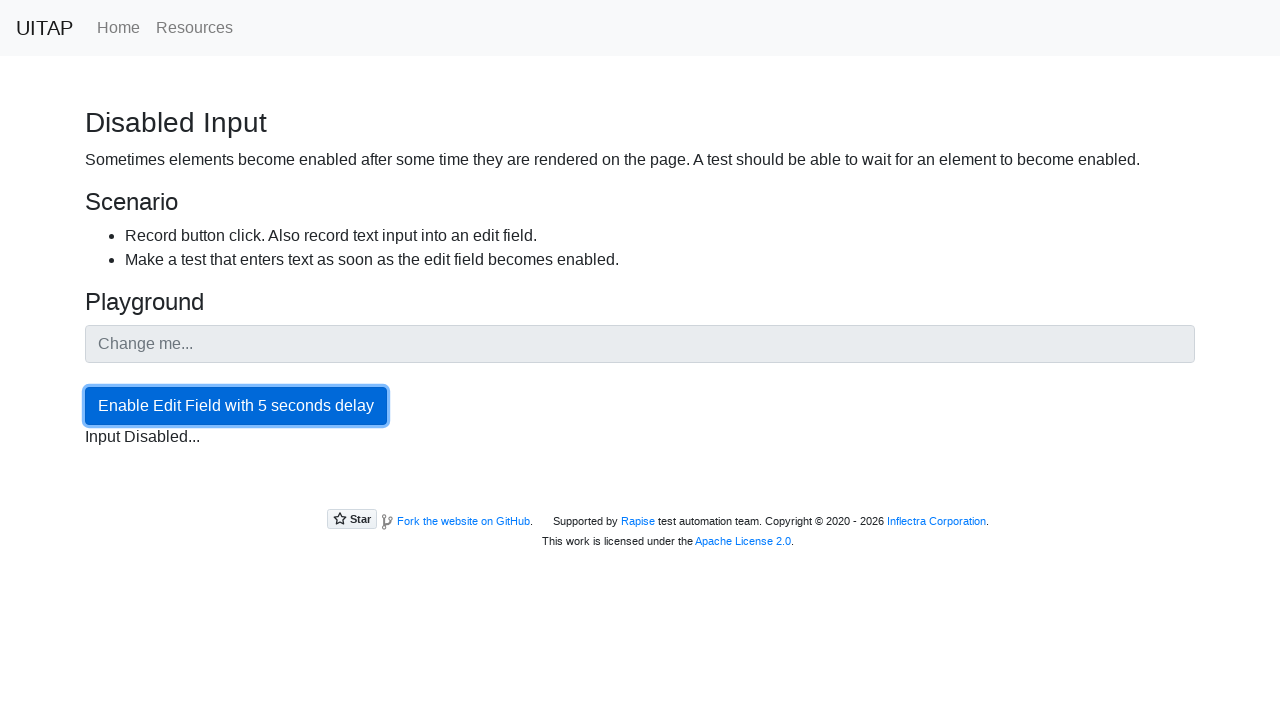

Checked if input field is disabled
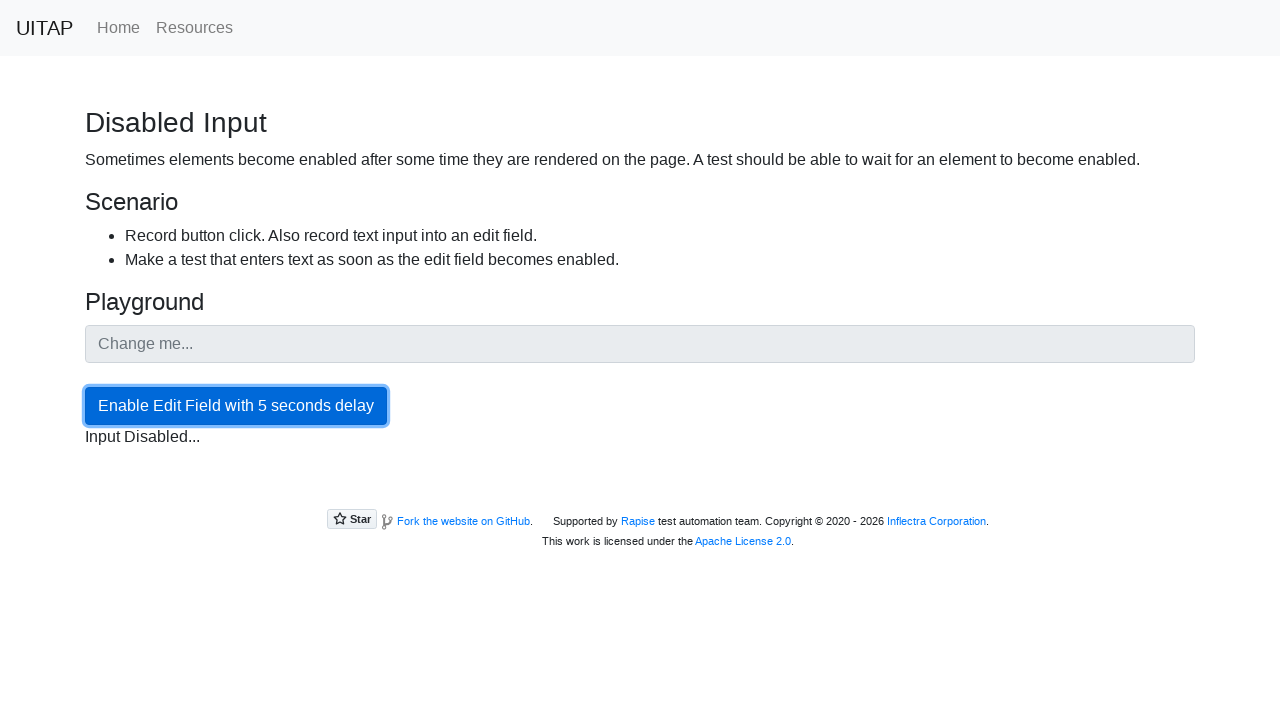

Checked if input field is disabled
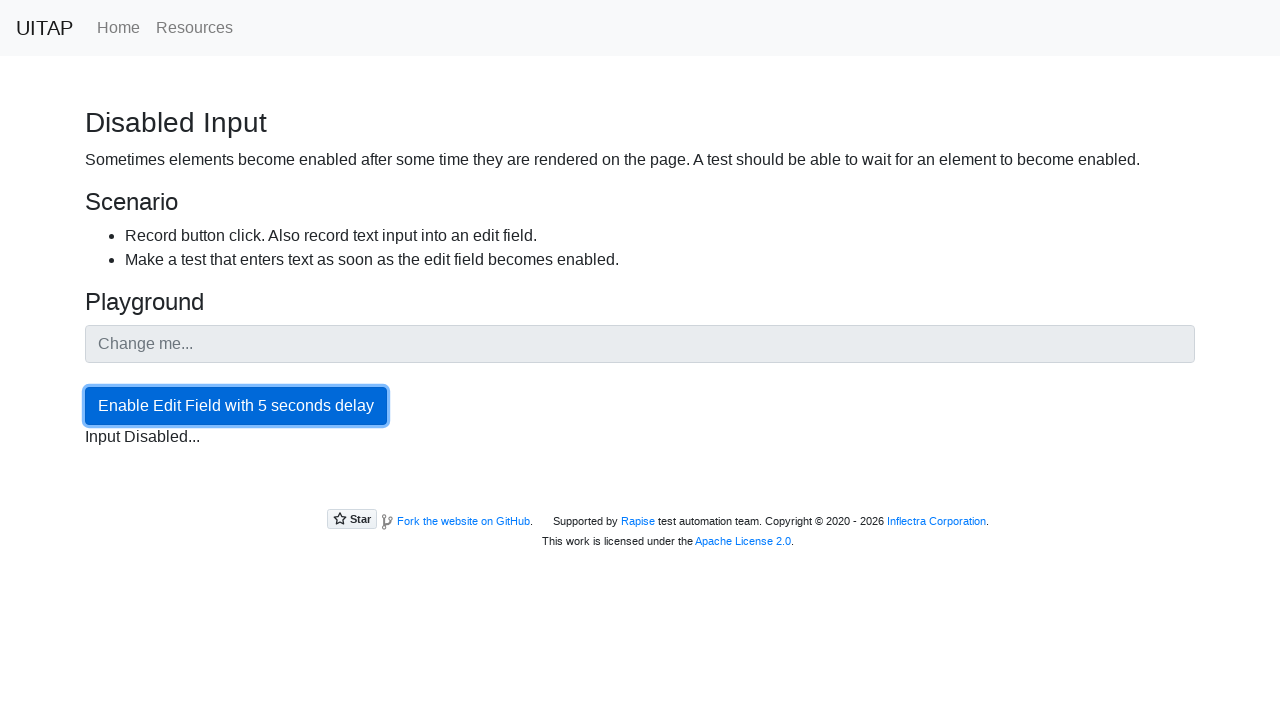

Checked if input field is disabled
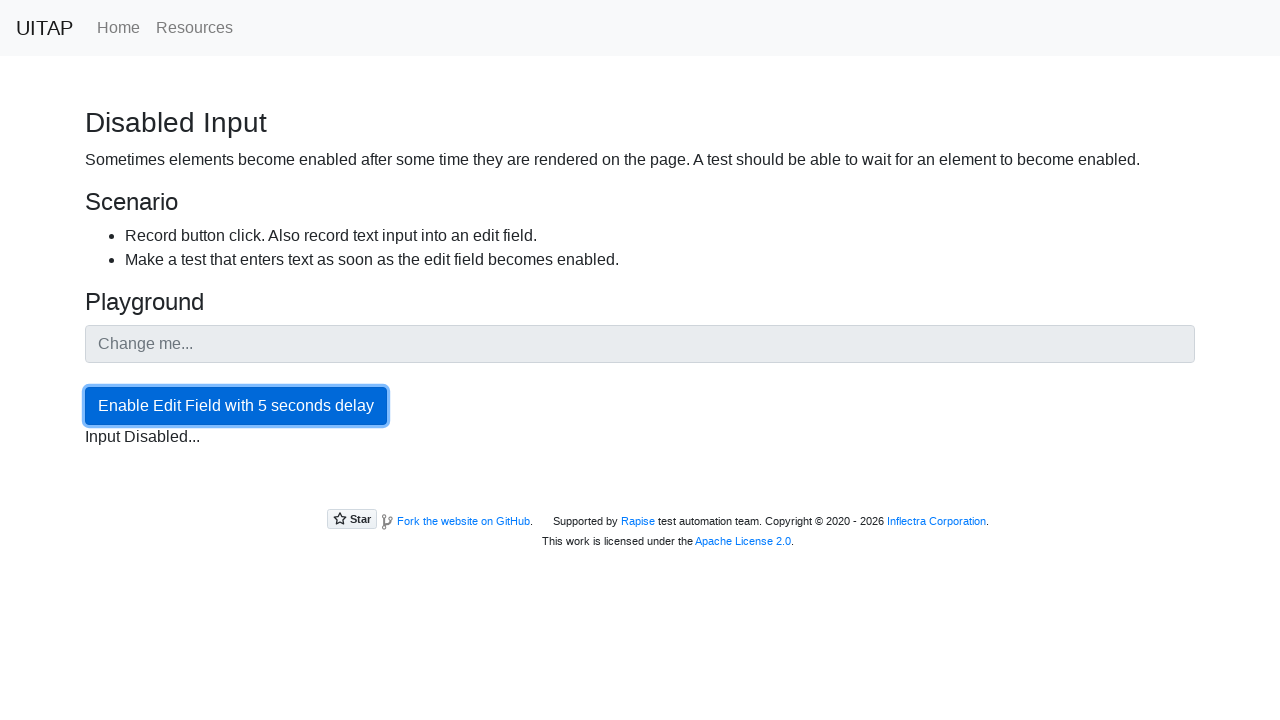

Checked if input field is disabled
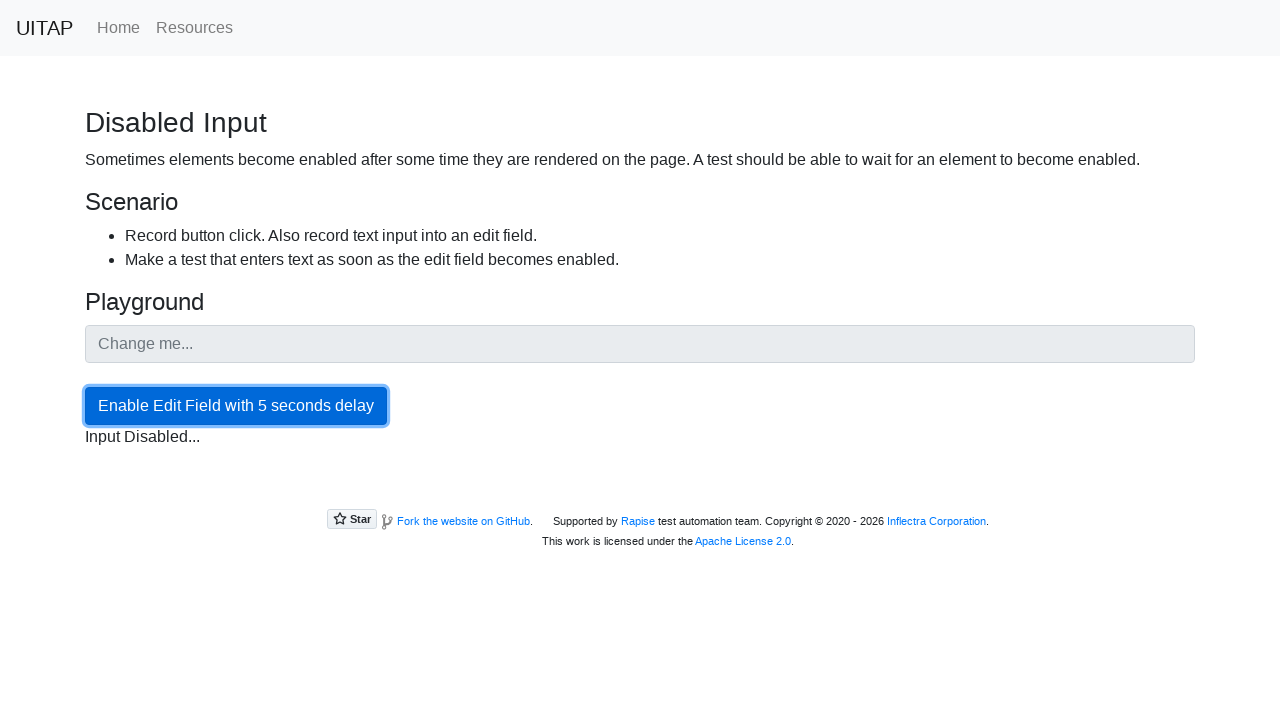

Checked if input field is disabled
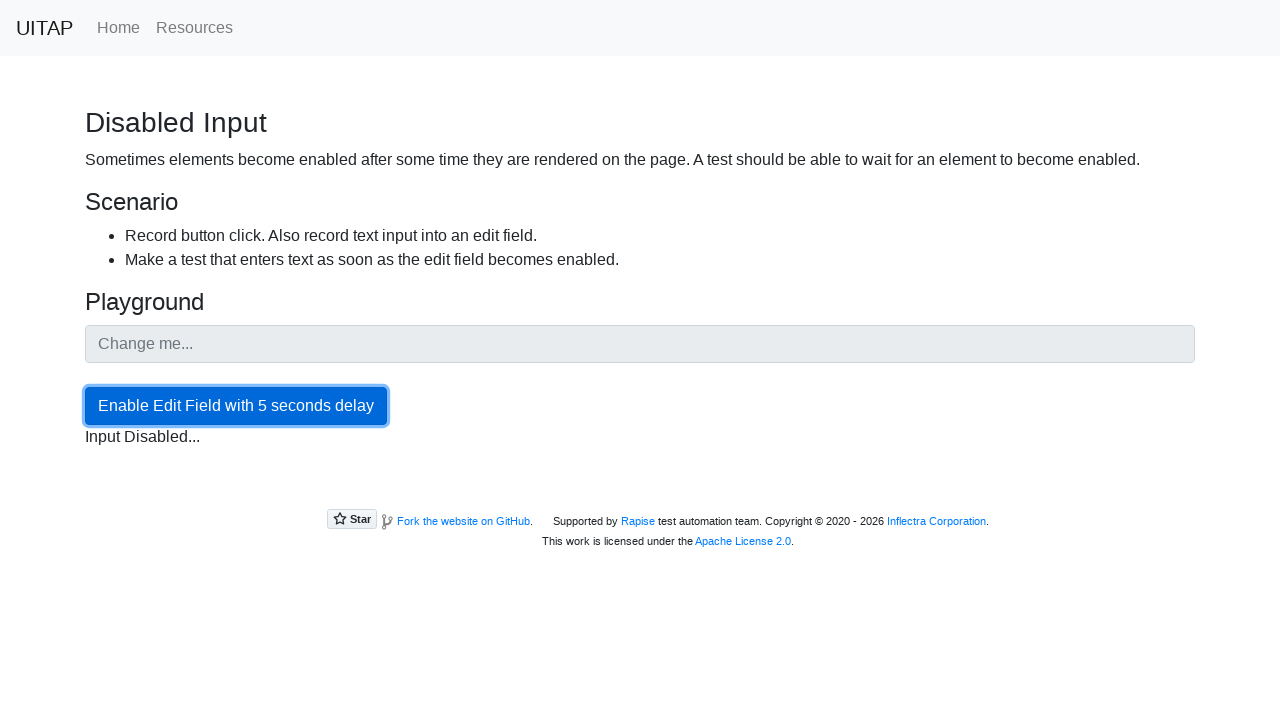

Checked if input field is disabled
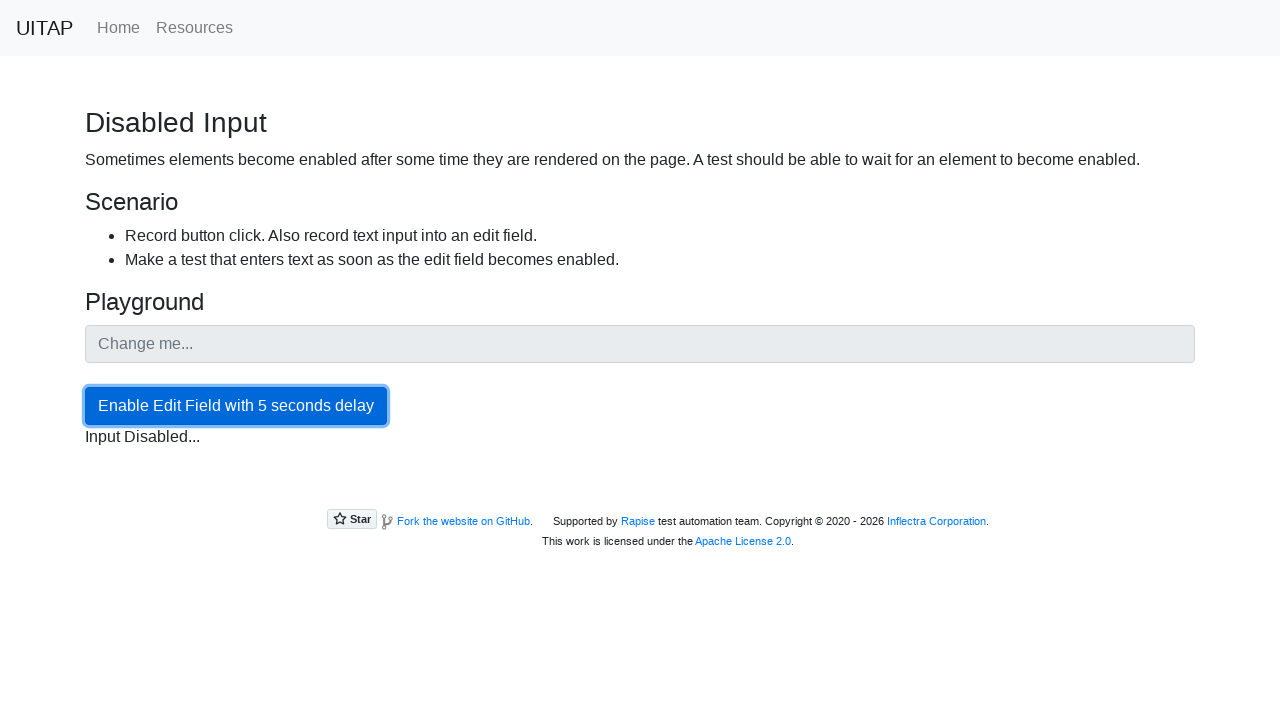

Checked if input field is disabled
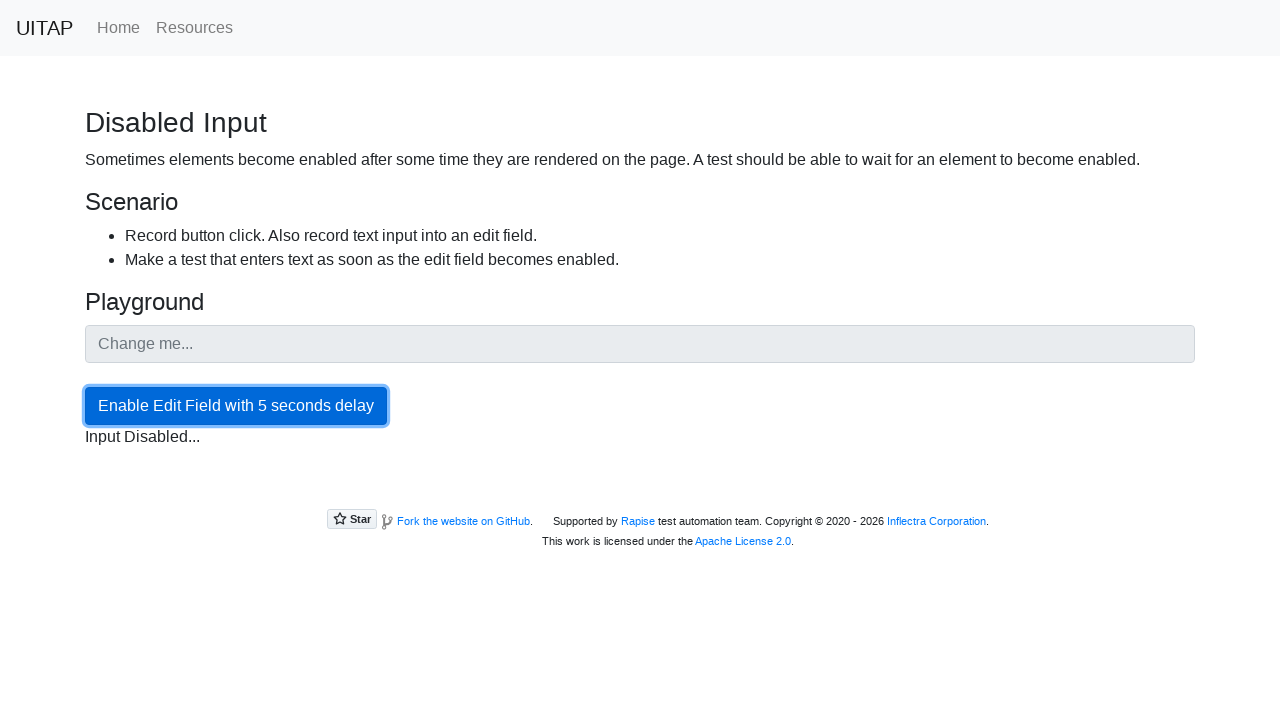

Checked if input field is disabled
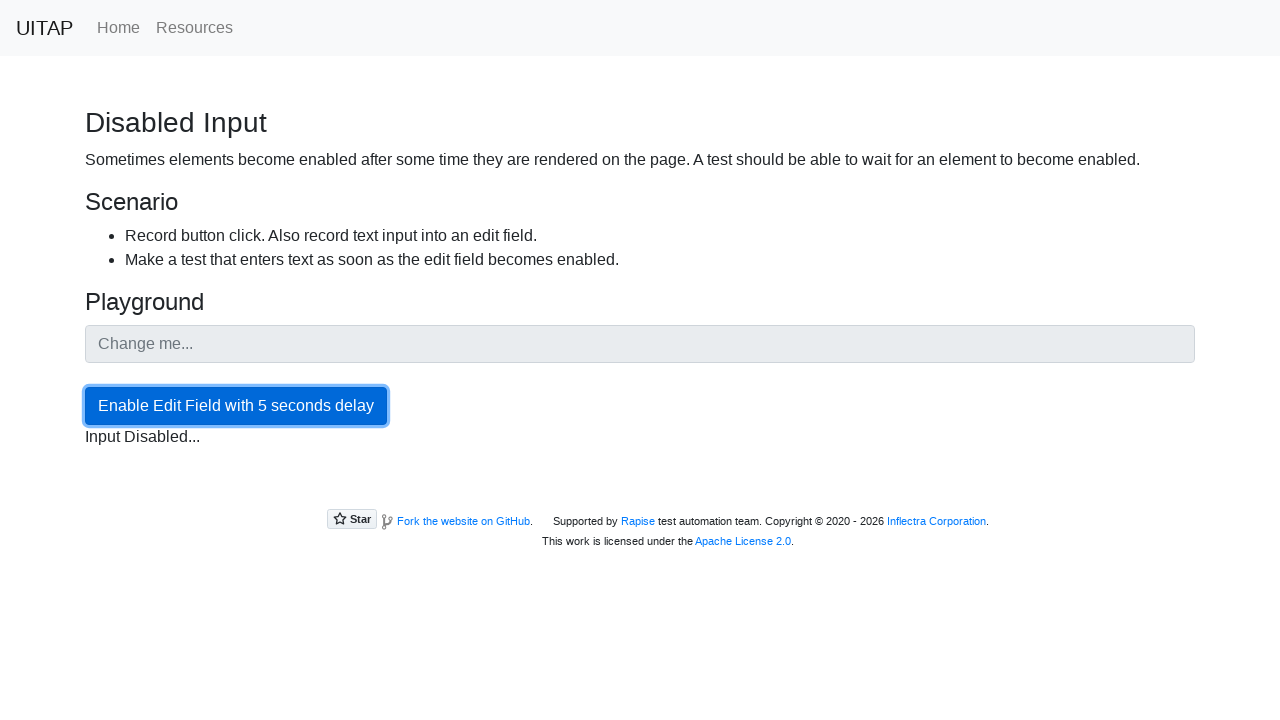

Checked if input field is disabled
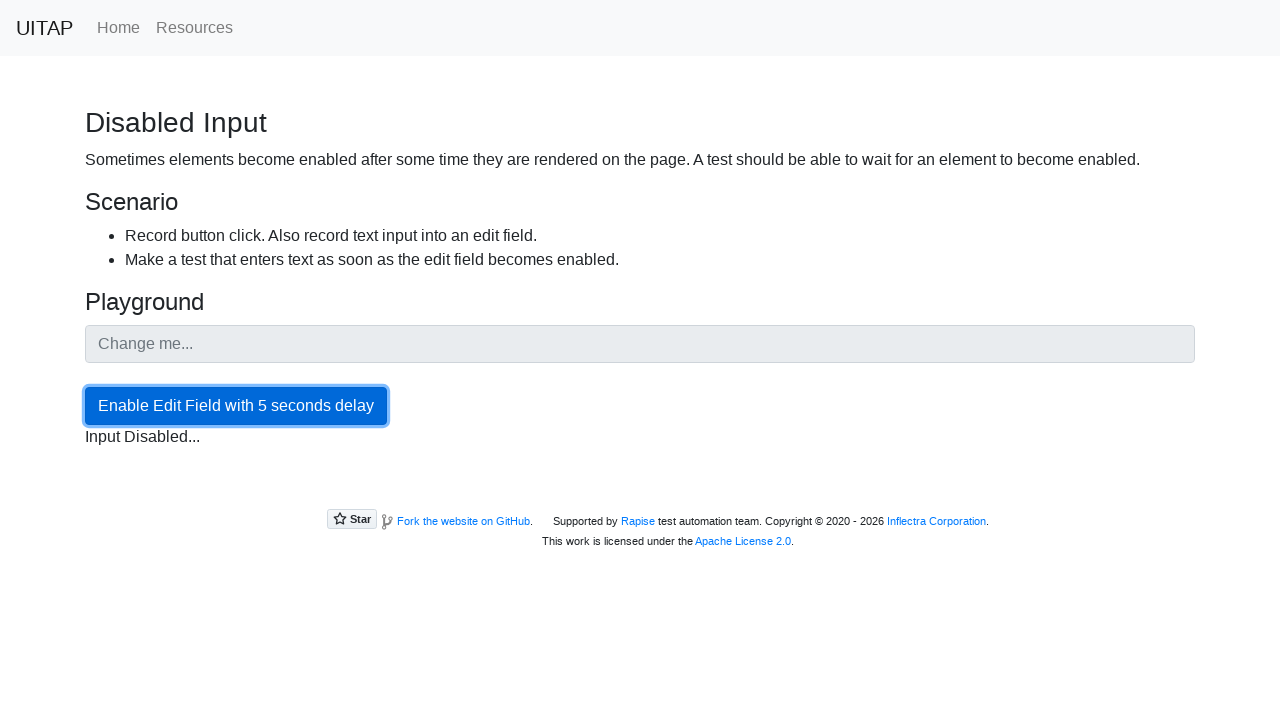

Checked if input field is disabled
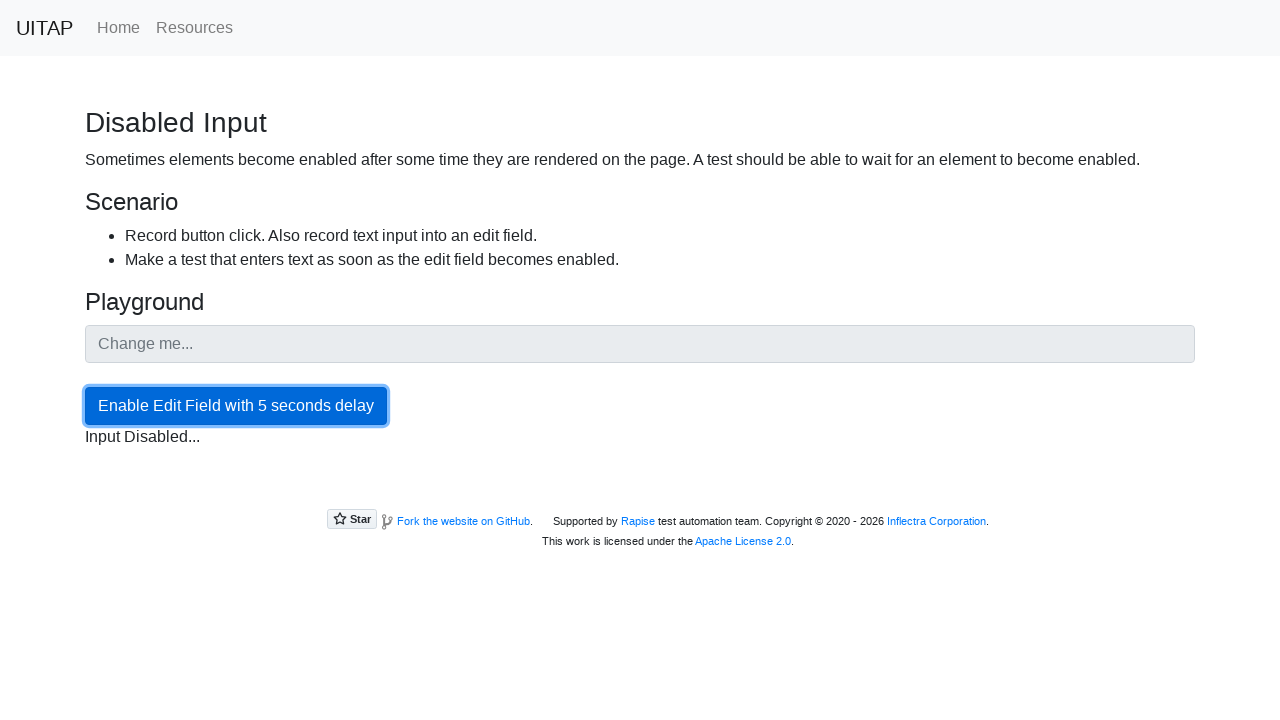

Checked if input field is disabled
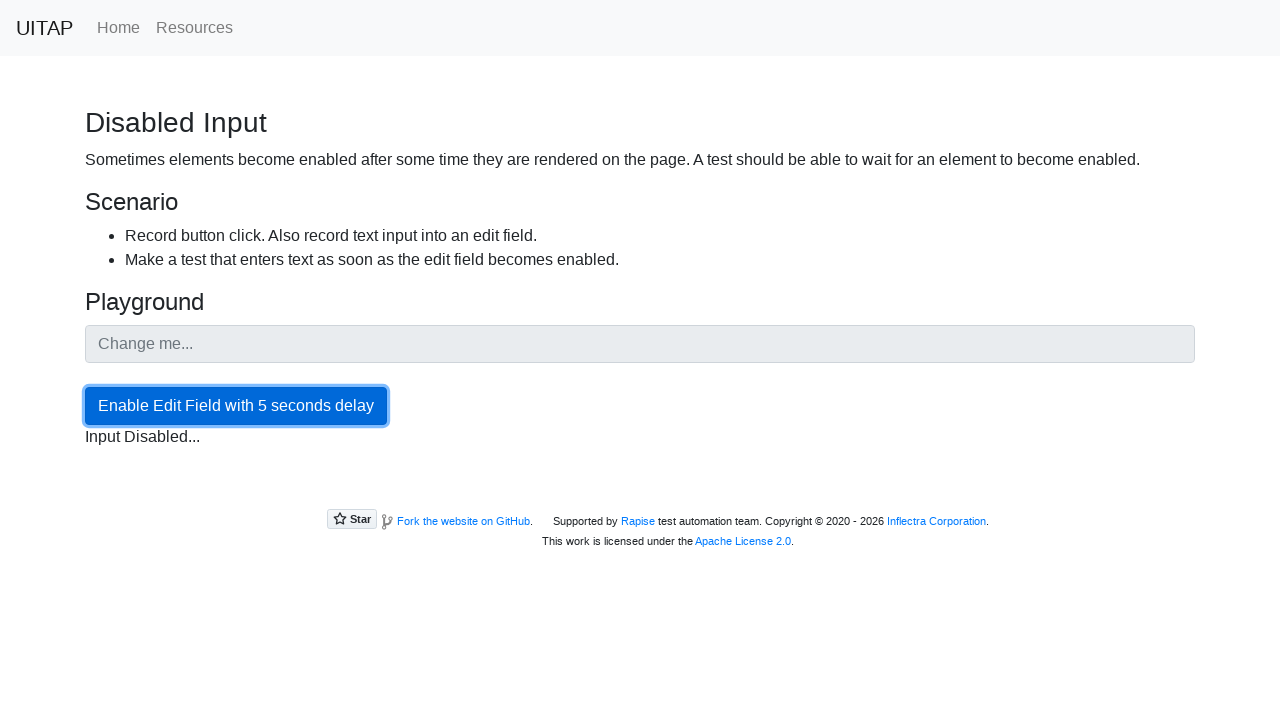

Checked if input field is disabled
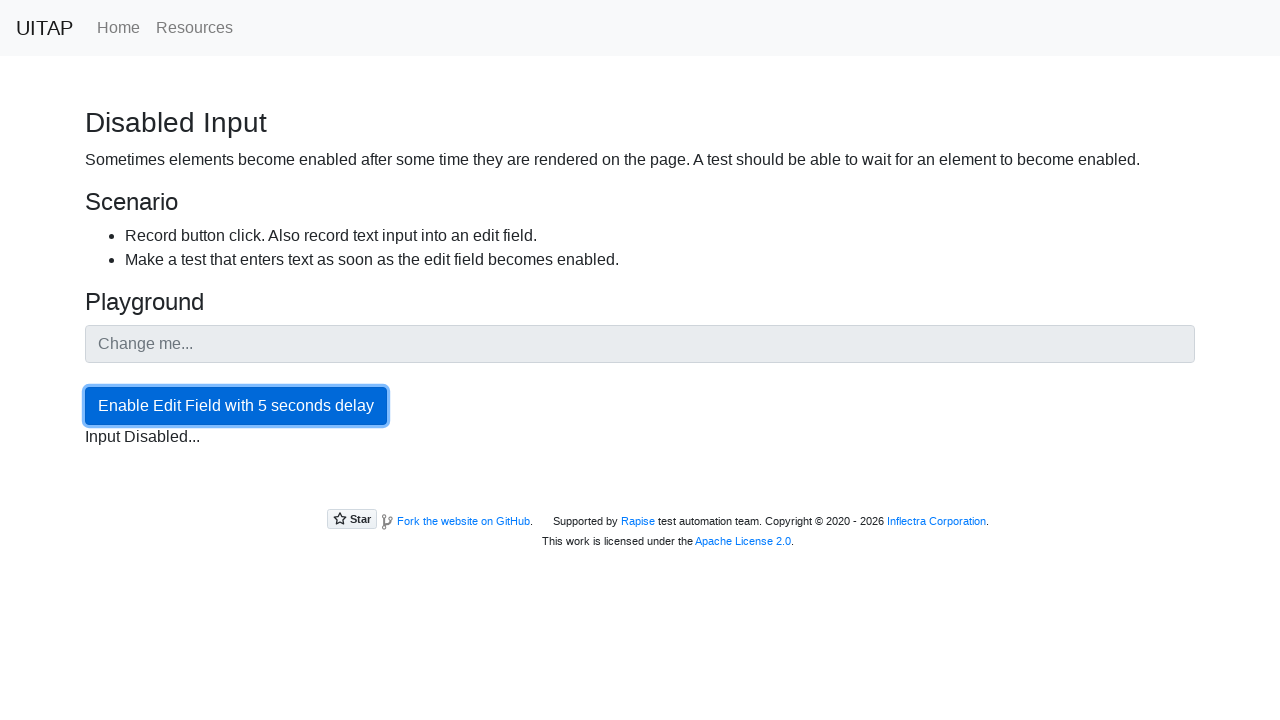

Checked if input field is disabled
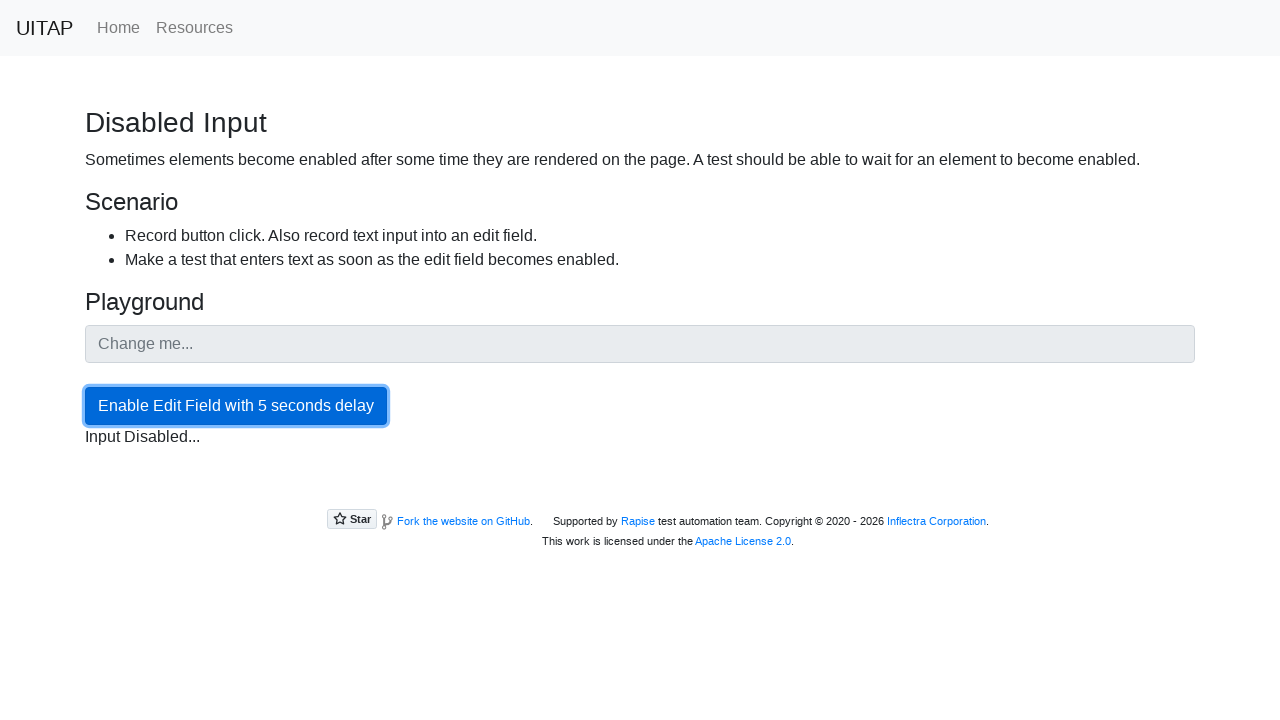

Checked if input field is disabled
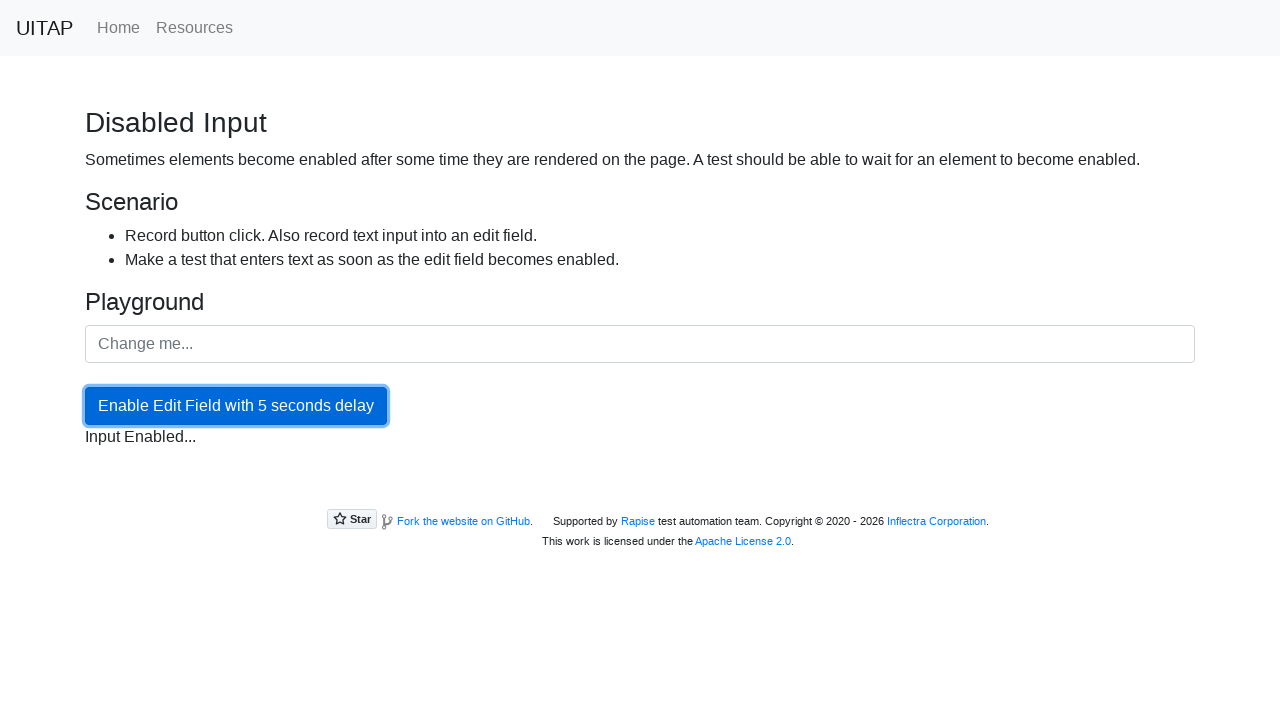

Clicked on the now-enabled edit field textbox at (640, 344) on internal:role=textbox[name="Edit Field"i]
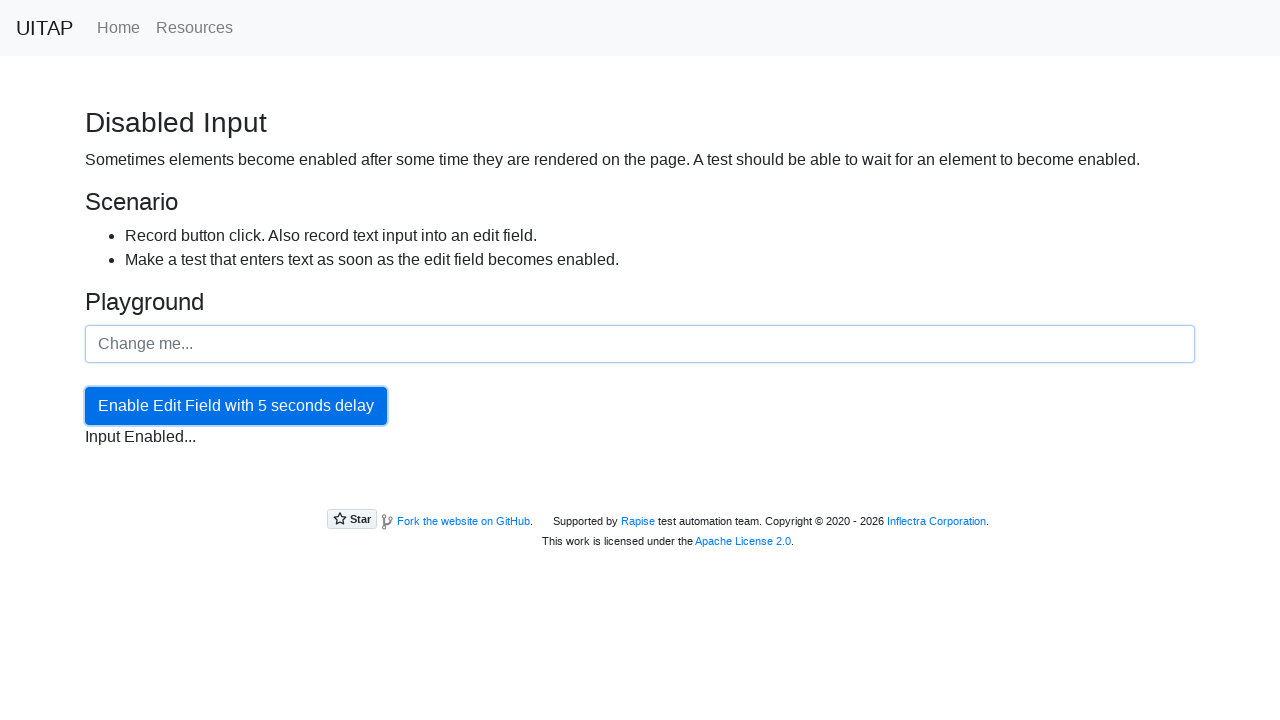

Filled enabled textbox with 'I can now enter text' on internal:role=textbox[name="Edit Field"i]
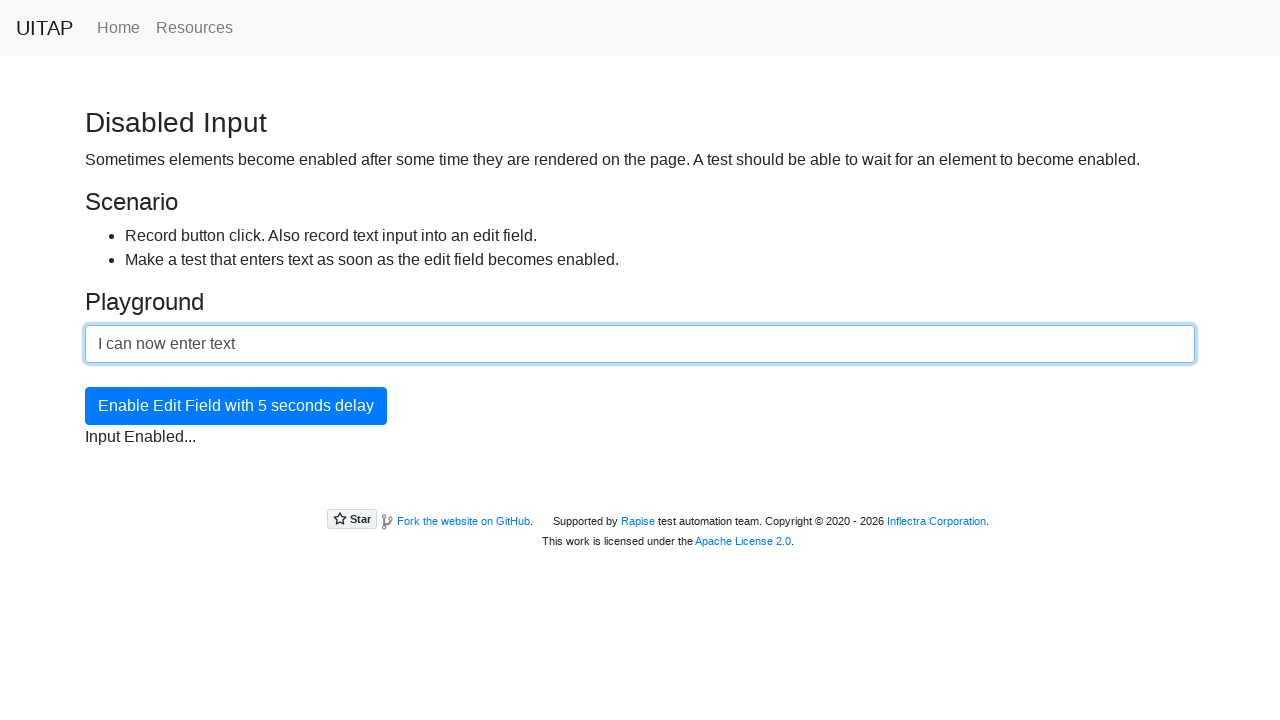

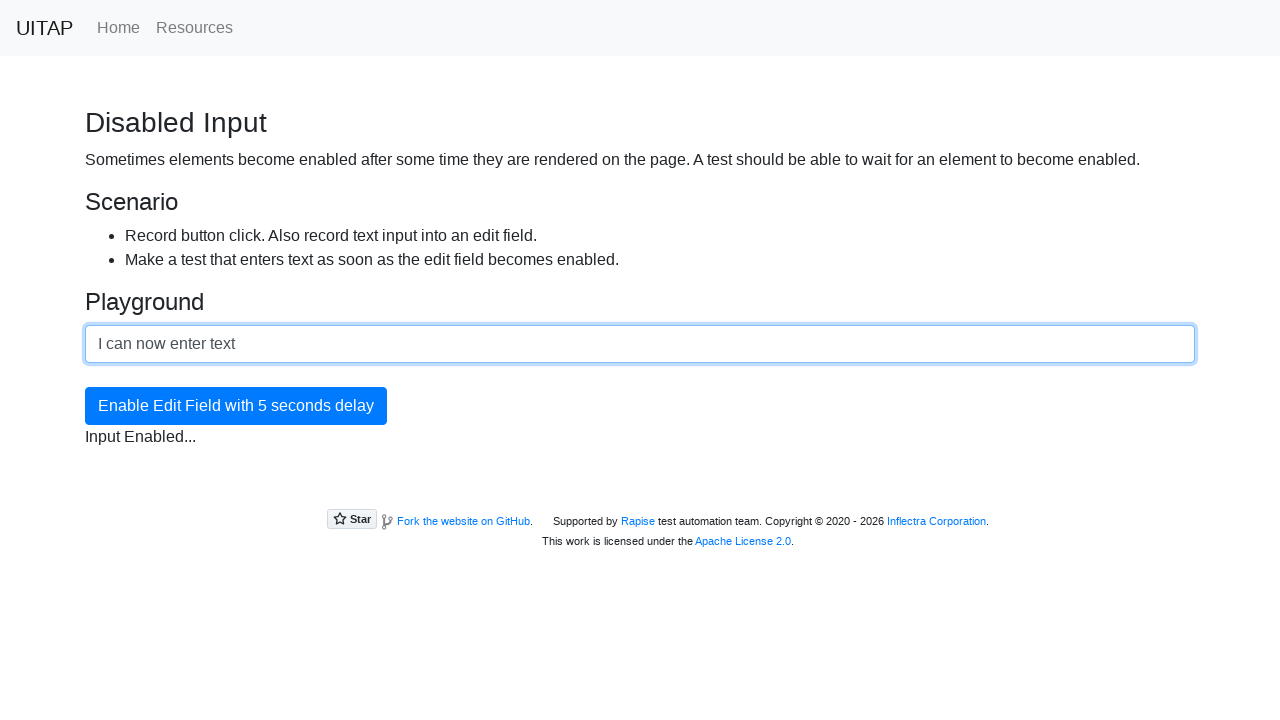